Tests selecting all checkboxes on a form, then refreshing and selectively checking only the "Heart Attack" checkbox

Starting URL: https://automationfc.github.io/multiple-fields/

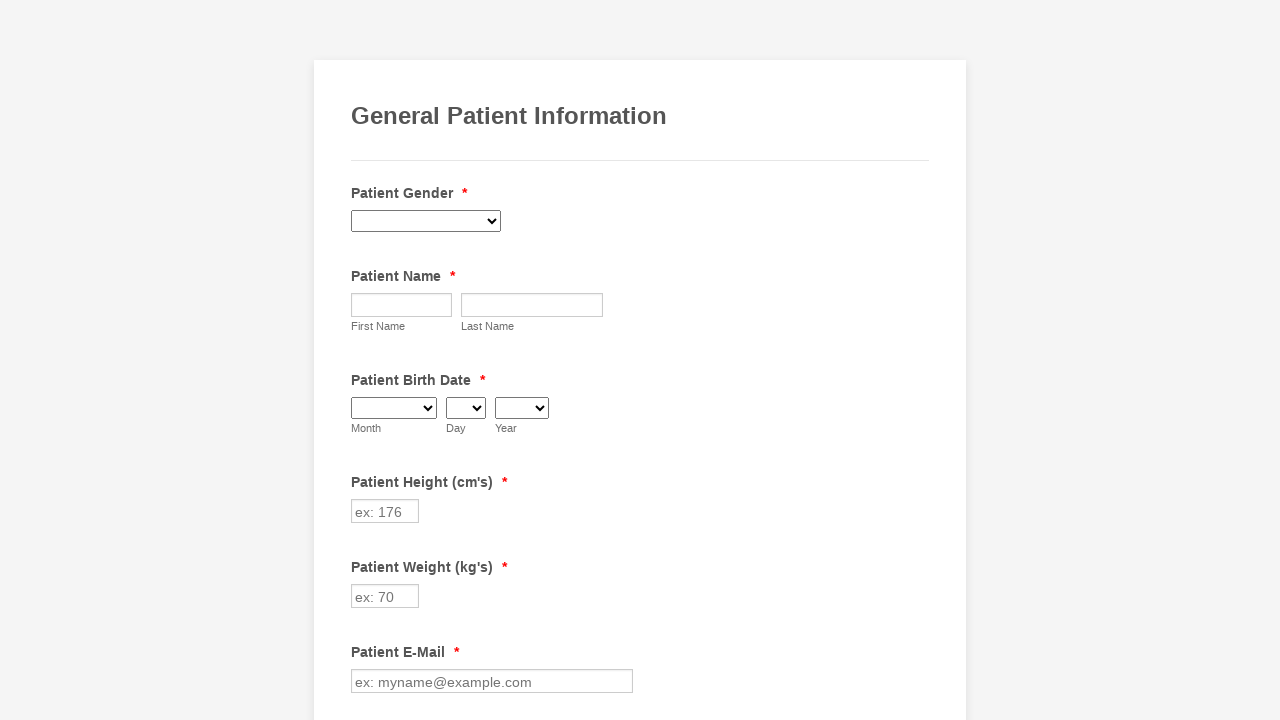

Located all checkboxes on the page
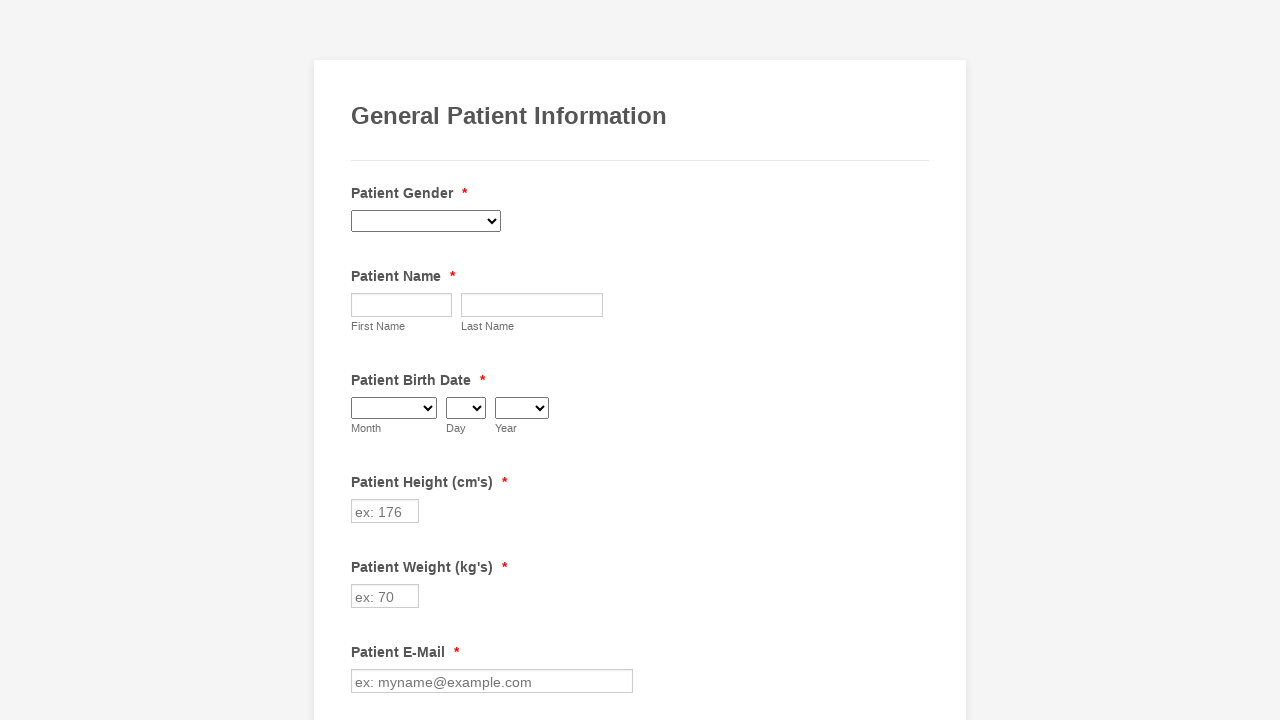

Counted 29 checkboxes on the page
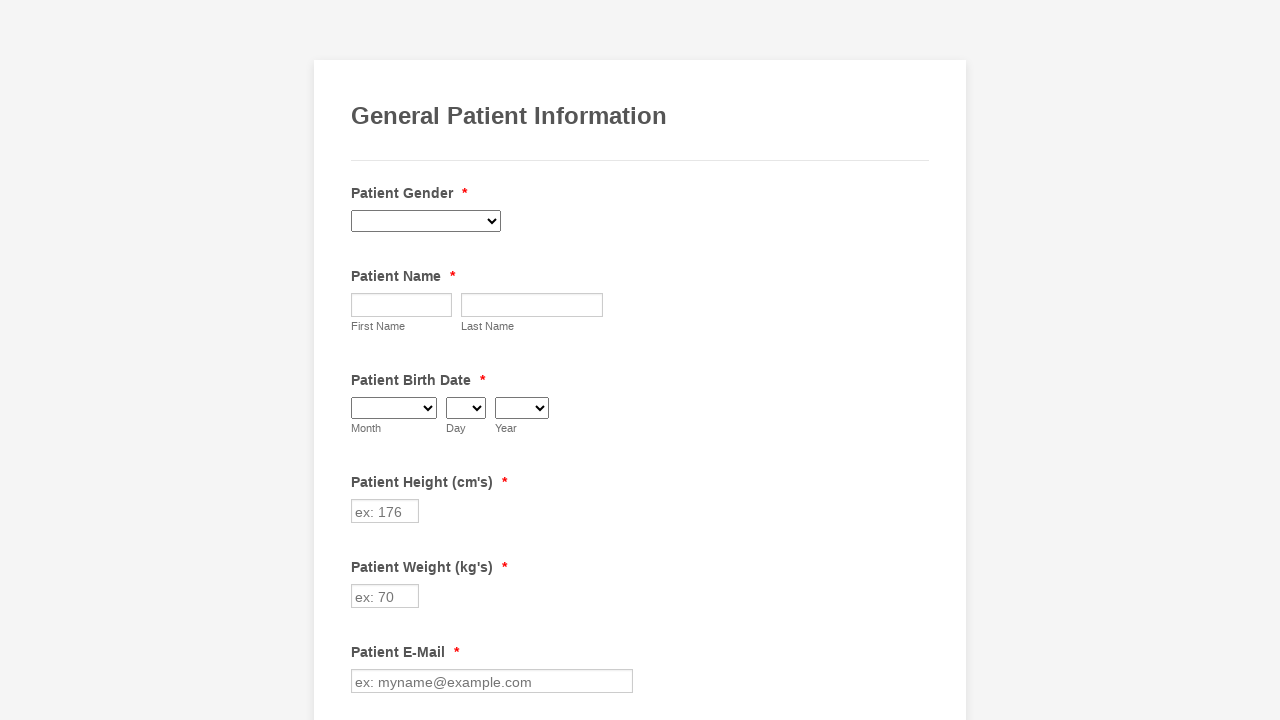

Clicked checkbox at index 0 (was unchecked) at (362, 360) on input[type='checkbox'] >> nth=0
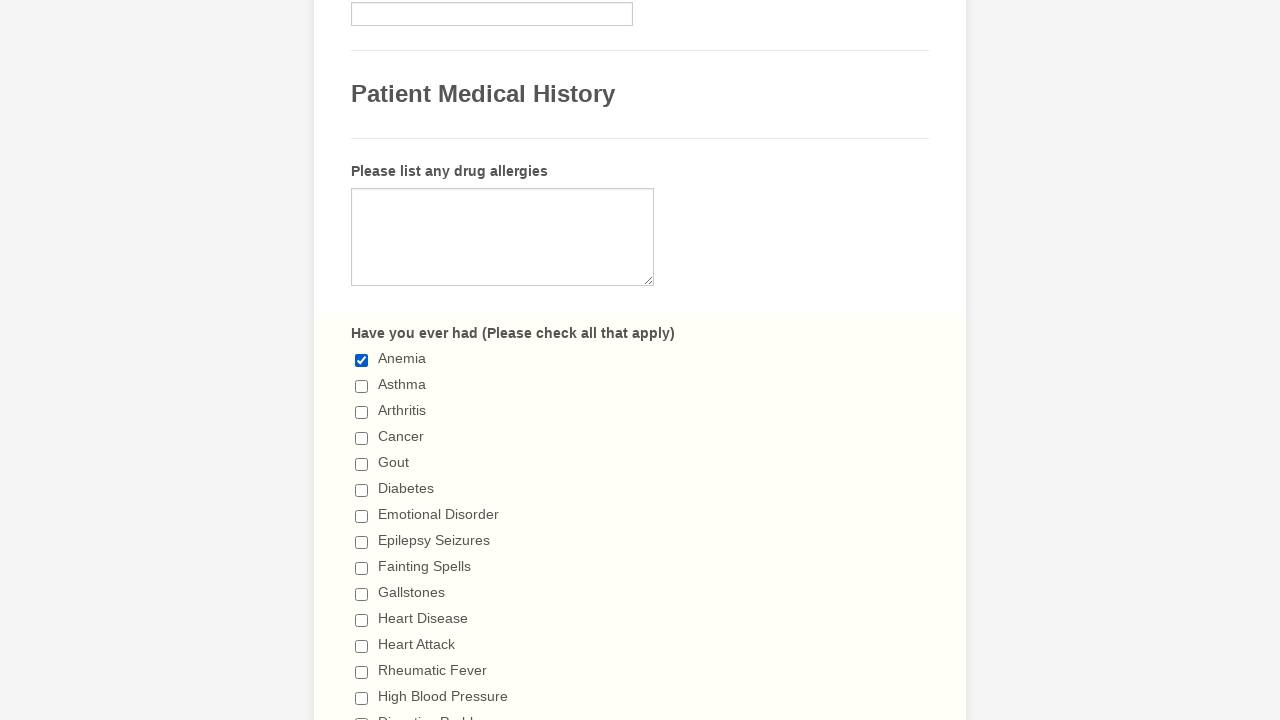

Clicked checkbox at index 1 (was unchecked) at (362, 386) on input[type='checkbox'] >> nth=1
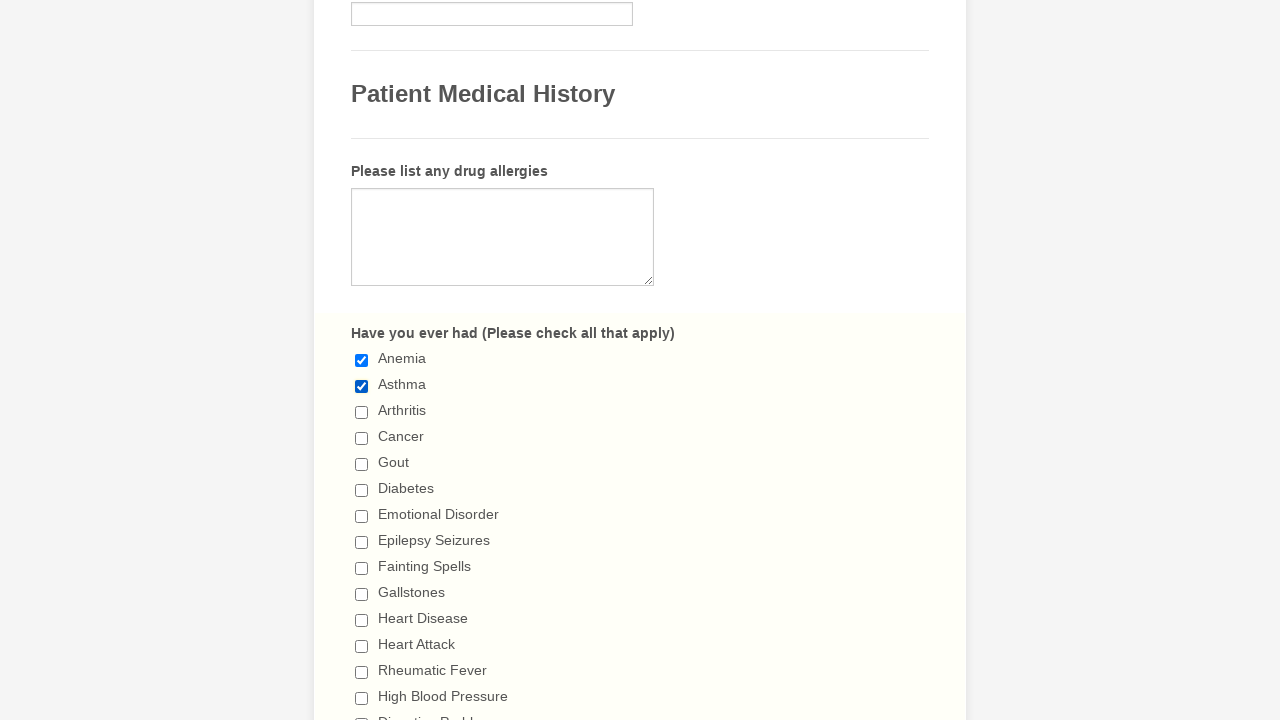

Clicked checkbox at index 2 (was unchecked) at (362, 412) on input[type='checkbox'] >> nth=2
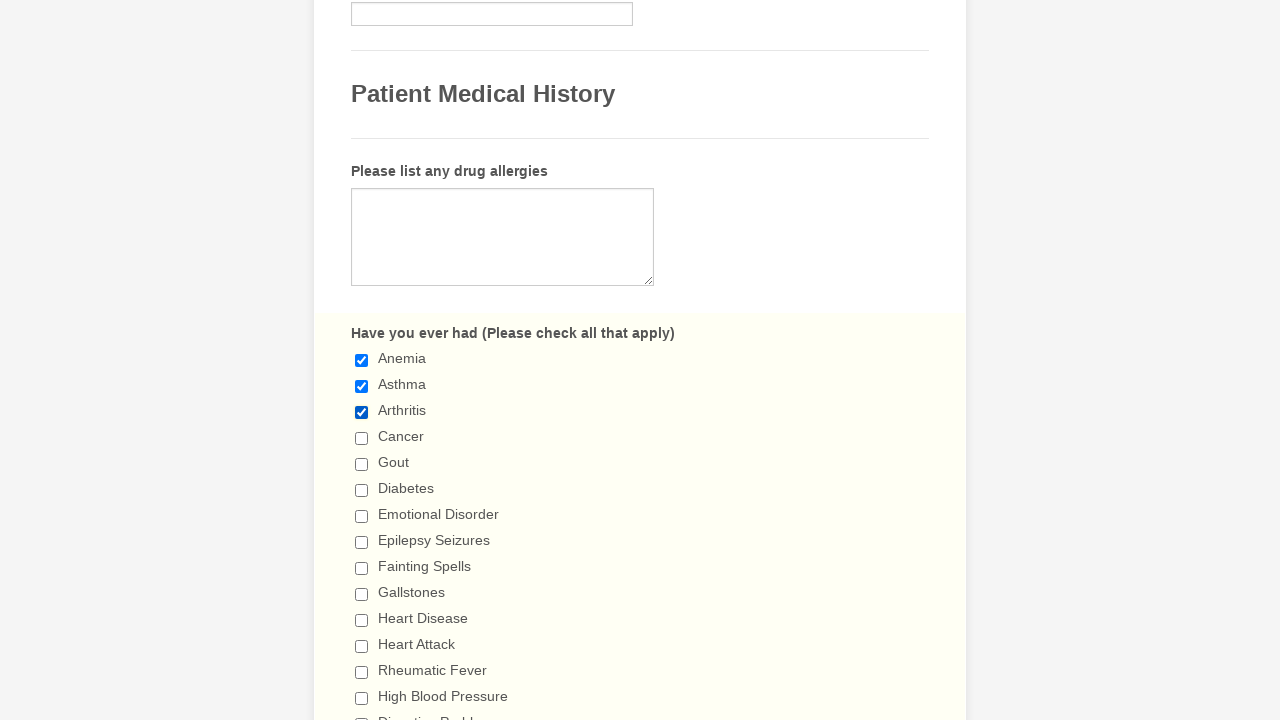

Clicked checkbox at index 3 (was unchecked) at (362, 438) on input[type='checkbox'] >> nth=3
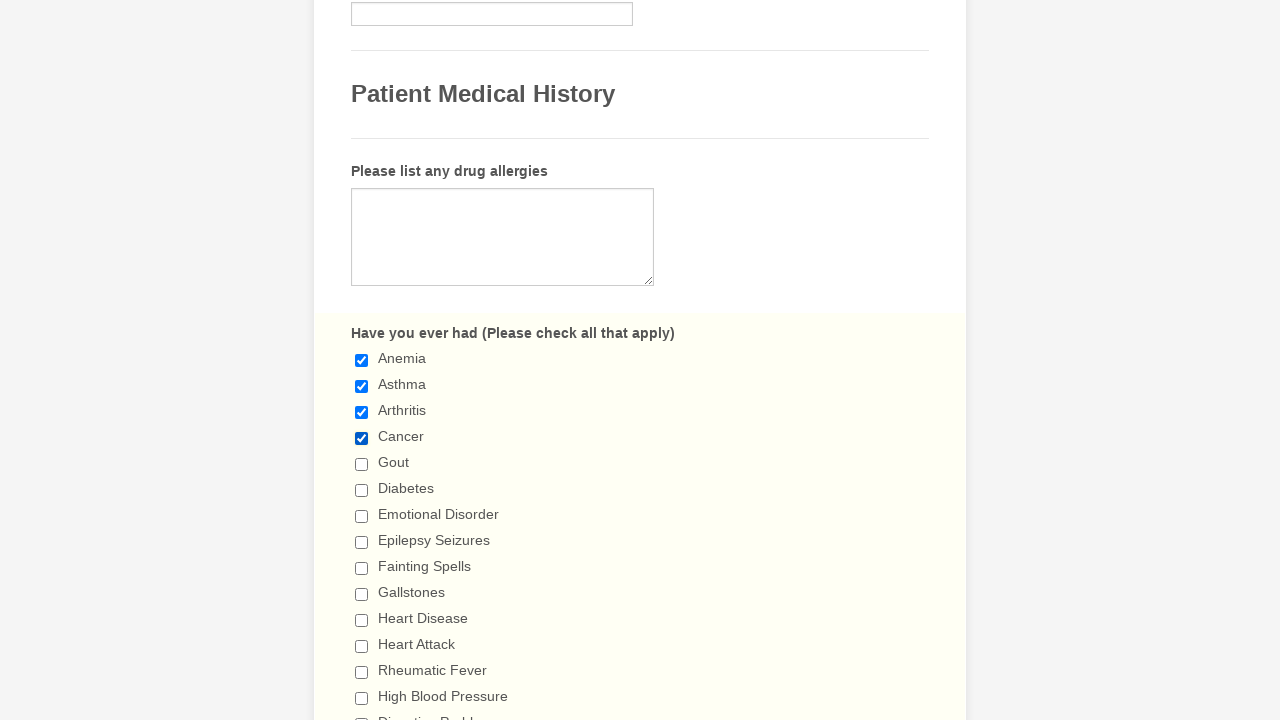

Clicked checkbox at index 4 (was unchecked) at (362, 464) on input[type='checkbox'] >> nth=4
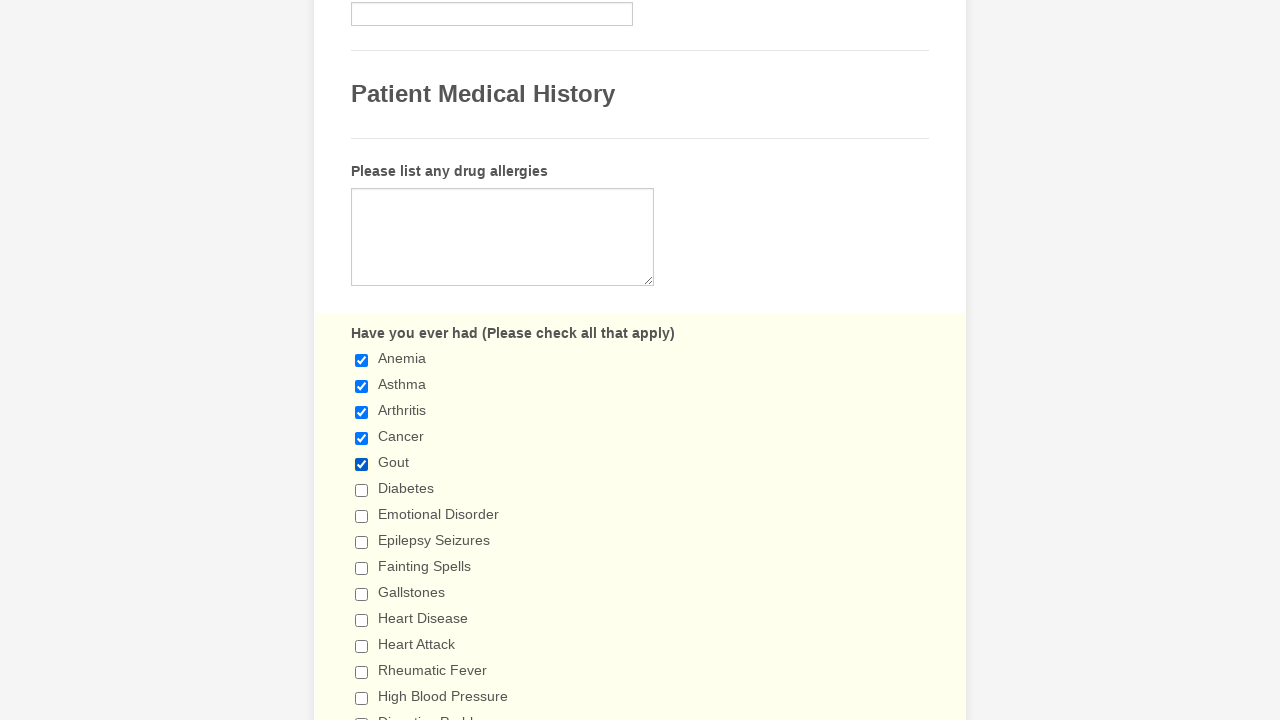

Clicked checkbox at index 5 (was unchecked) at (362, 490) on input[type='checkbox'] >> nth=5
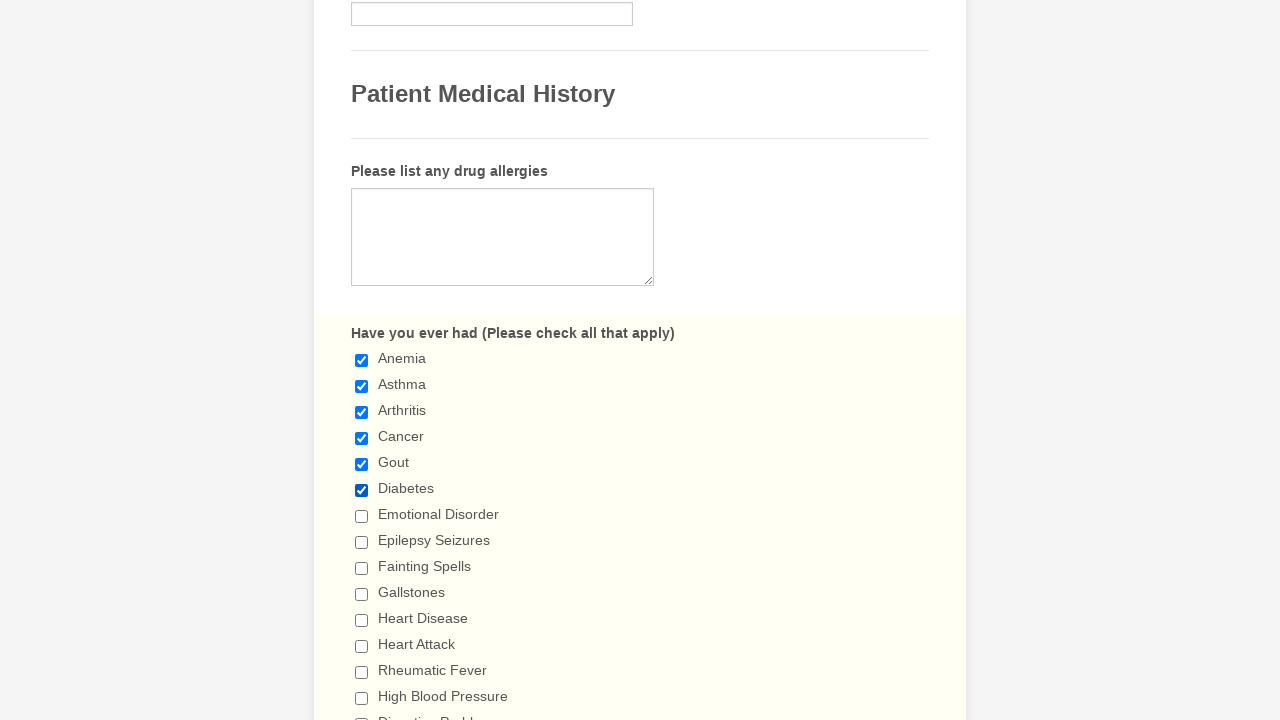

Clicked checkbox at index 6 (was unchecked) at (362, 516) on input[type='checkbox'] >> nth=6
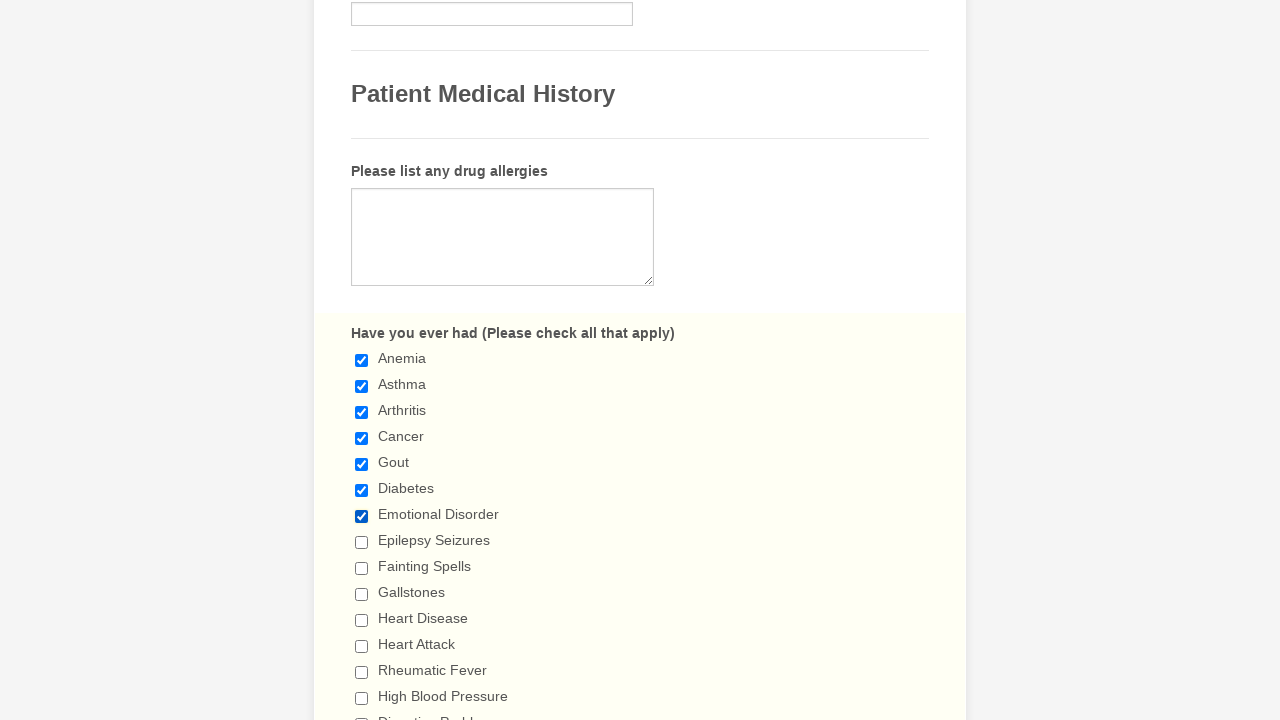

Clicked checkbox at index 7 (was unchecked) at (362, 542) on input[type='checkbox'] >> nth=7
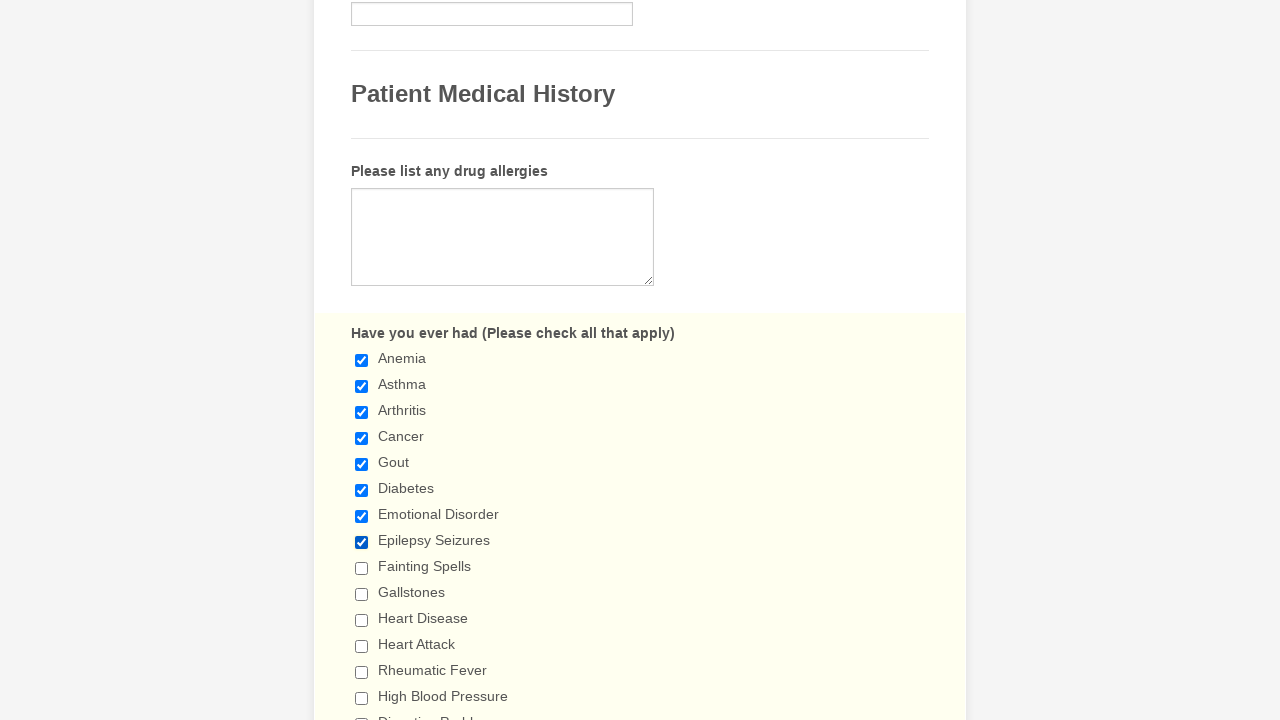

Clicked checkbox at index 8 (was unchecked) at (362, 568) on input[type='checkbox'] >> nth=8
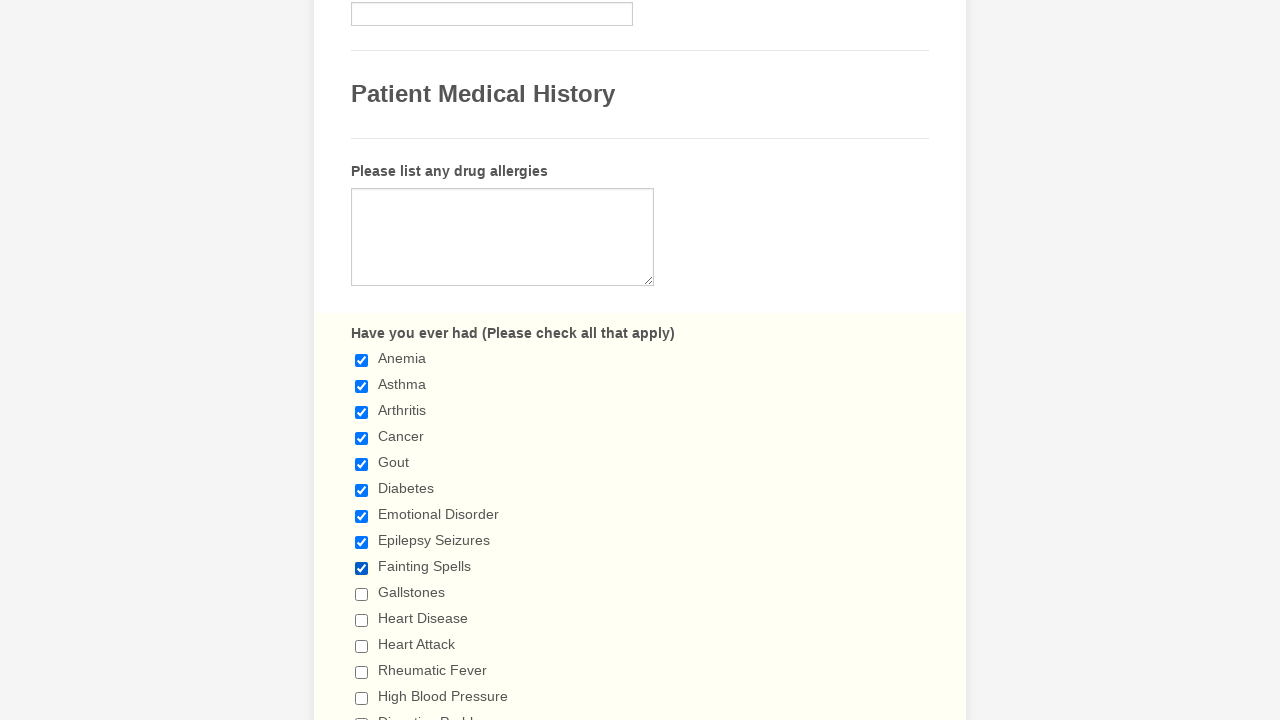

Clicked checkbox at index 9 (was unchecked) at (362, 594) on input[type='checkbox'] >> nth=9
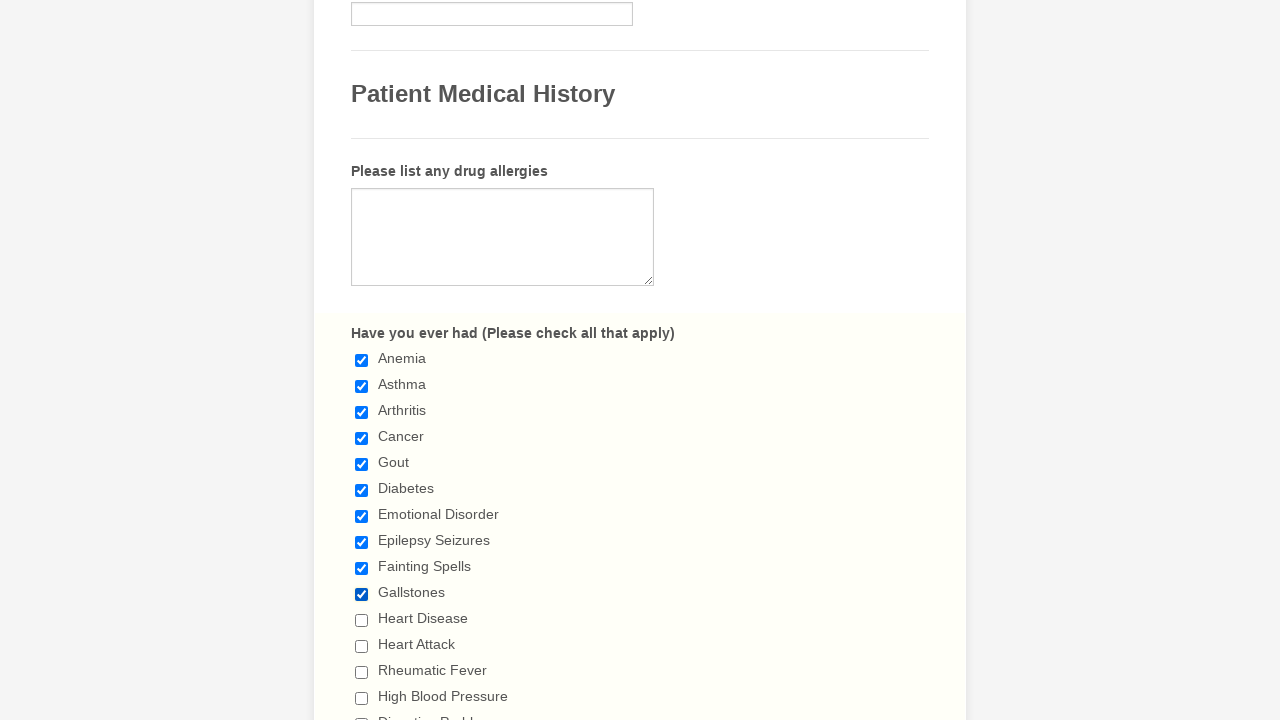

Clicked checkbox at index 10 (was unchecked) at (362, 620) on input[type='checkbox'] >> nth=10
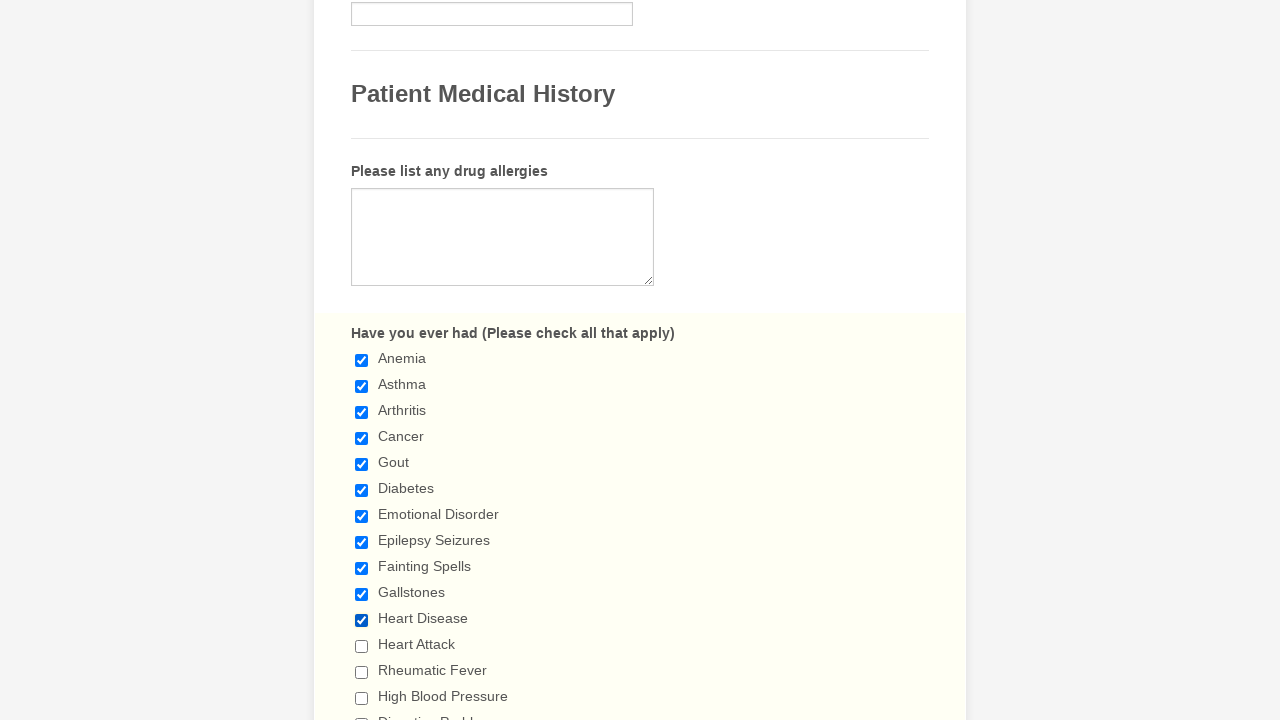

Clicked checkbox at index 11 (was unchecked) at (362, 646) on input[type='checkbox'] >> nth=11
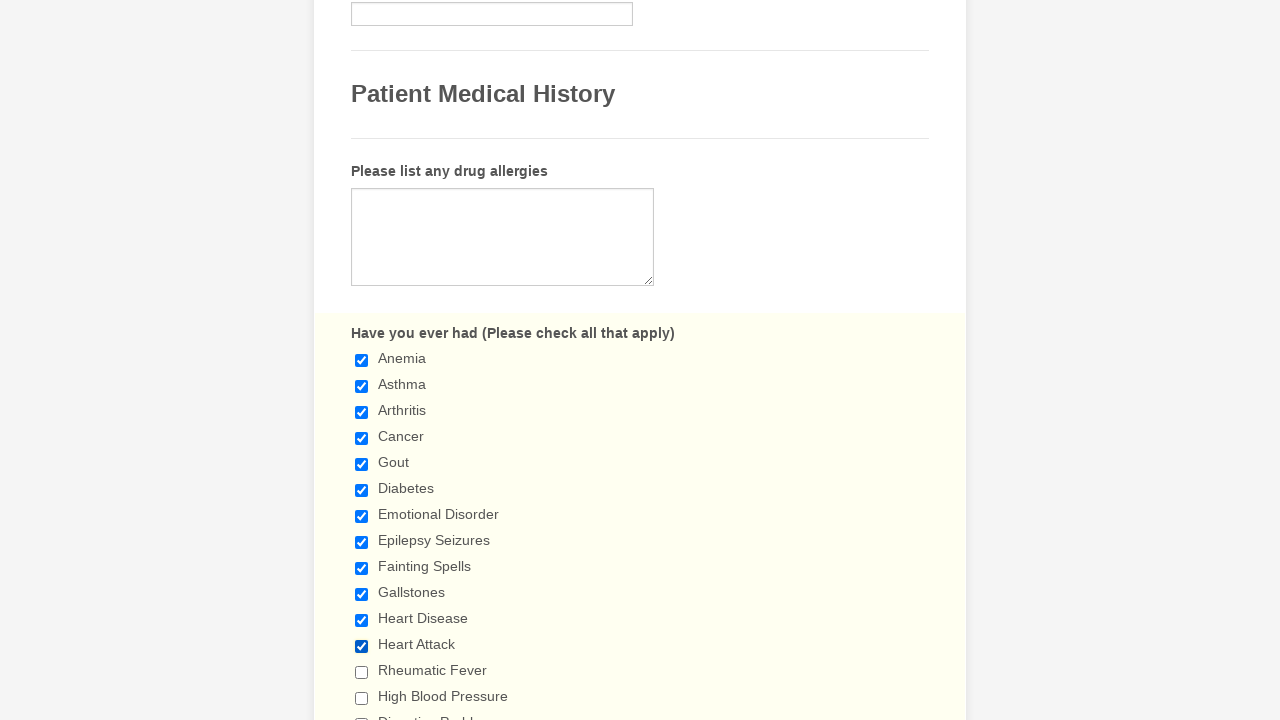

Clicked checkbox at index 12 (was unchecked) at (362, 672) on input[type='checkbox'] >> nth=12
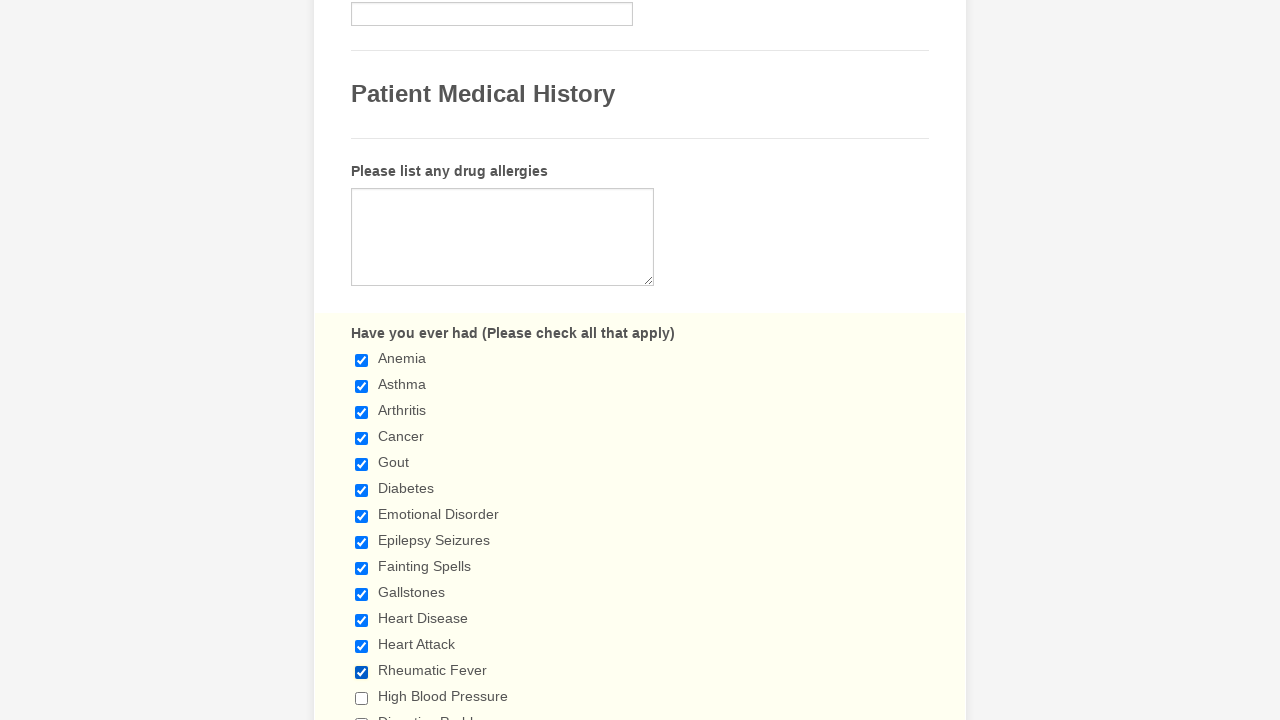

Clicked checkbox at index 13 (was unchecked) at (362, 698) on input[type='checkbox'] >> nth=13
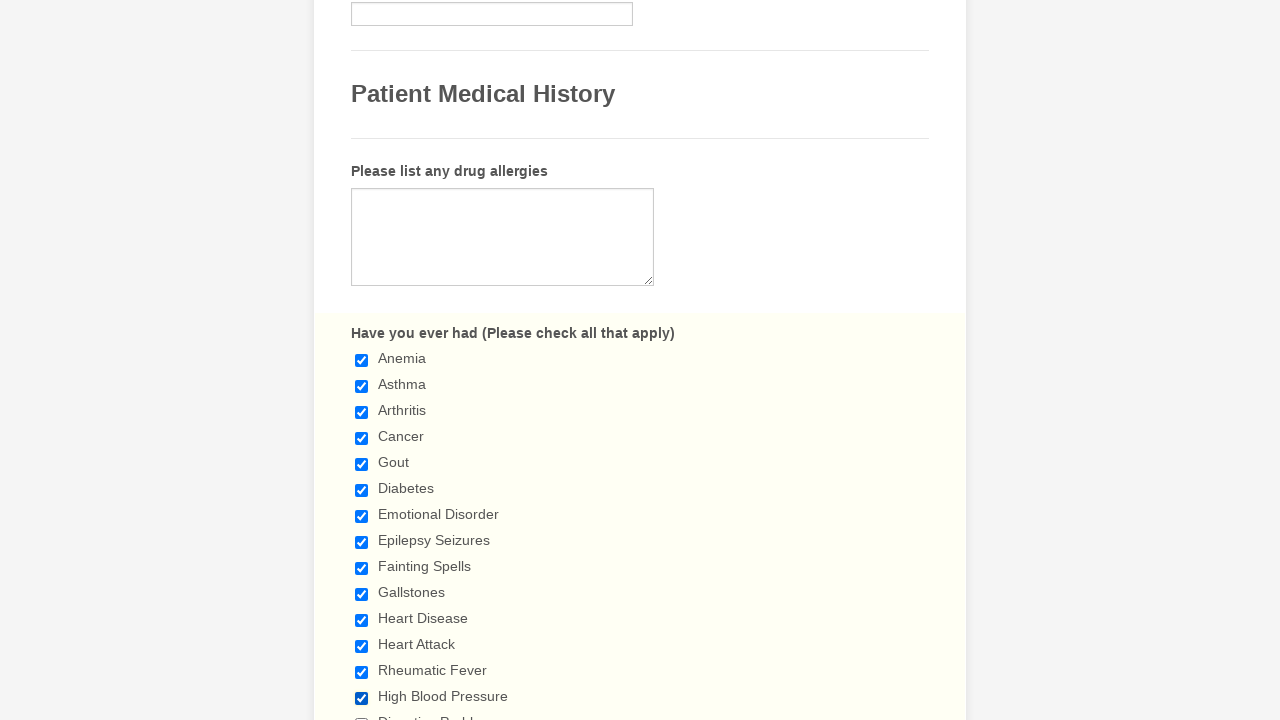

Clicked checkbox at index 14 (was unchecked) at (362, 714) on input[type='checkbox'] >> nth=14
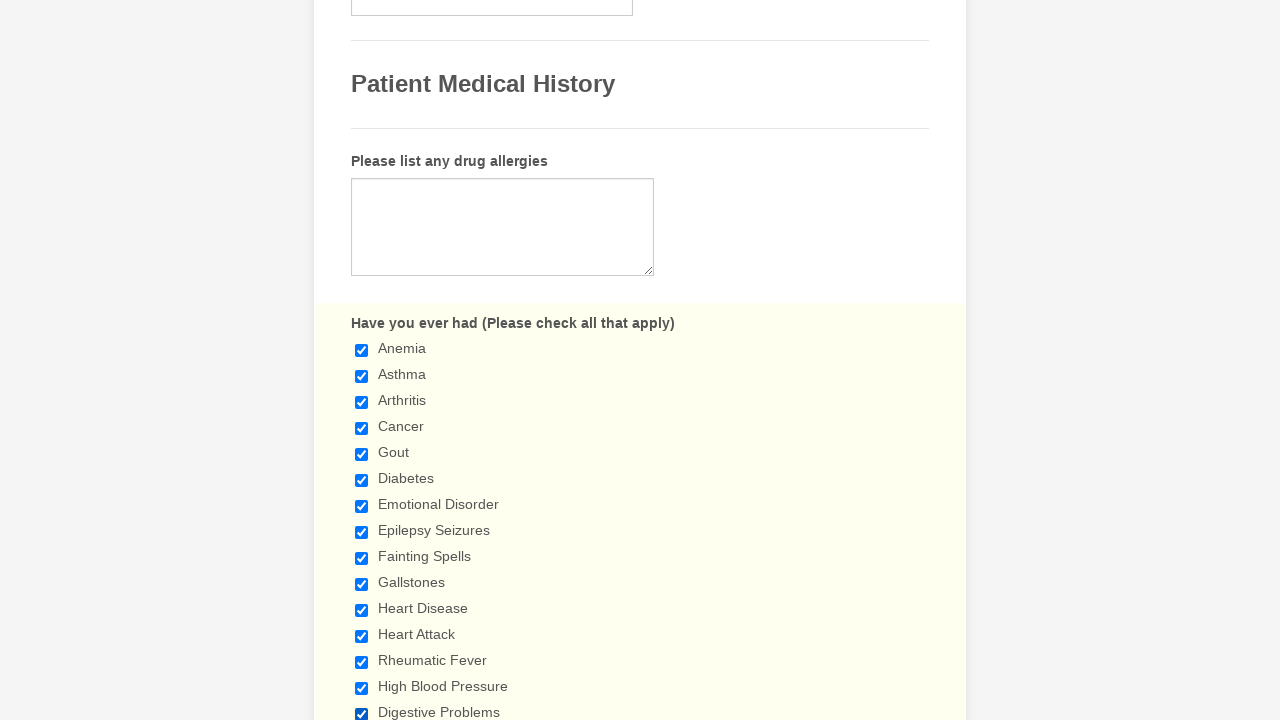

Clicked checkbox at index 15 (was unchecked) at (362, 360) on input[type='checkbox'] >> nth=15
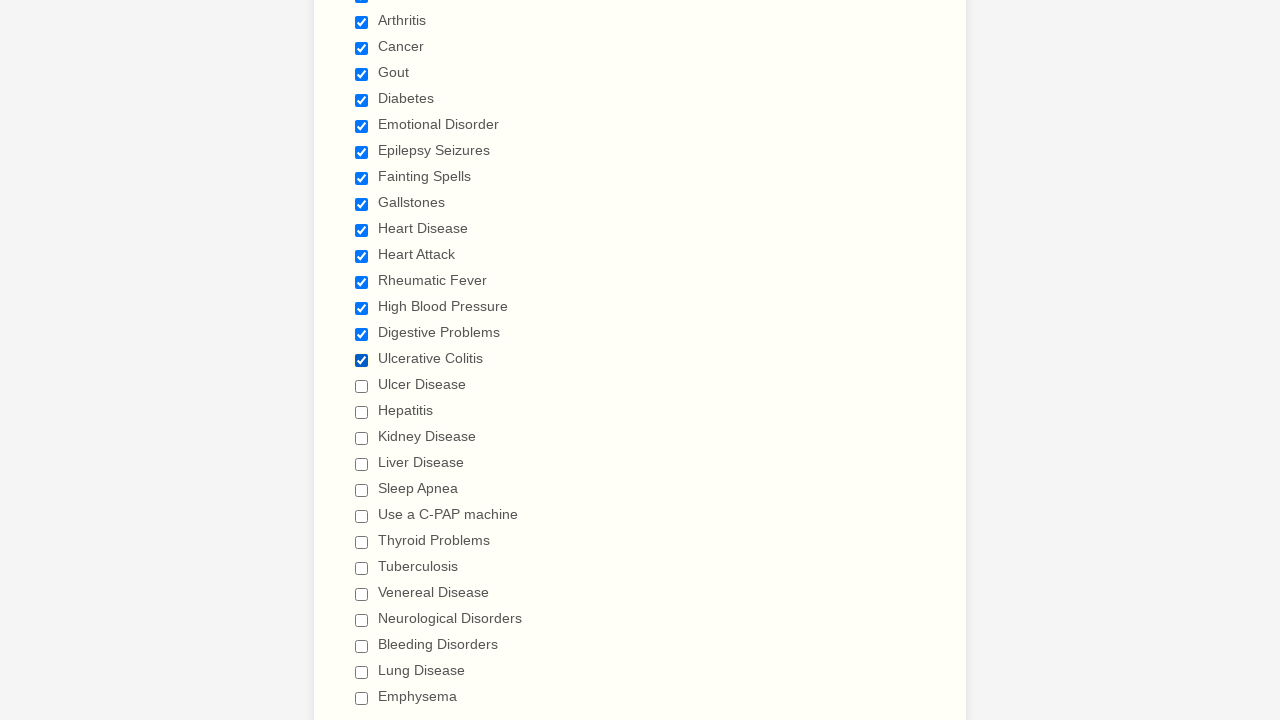

Clicked checkbox at index 16 (was unchecked) at (362, 386) on input[type='checkbox'] >> nth=16
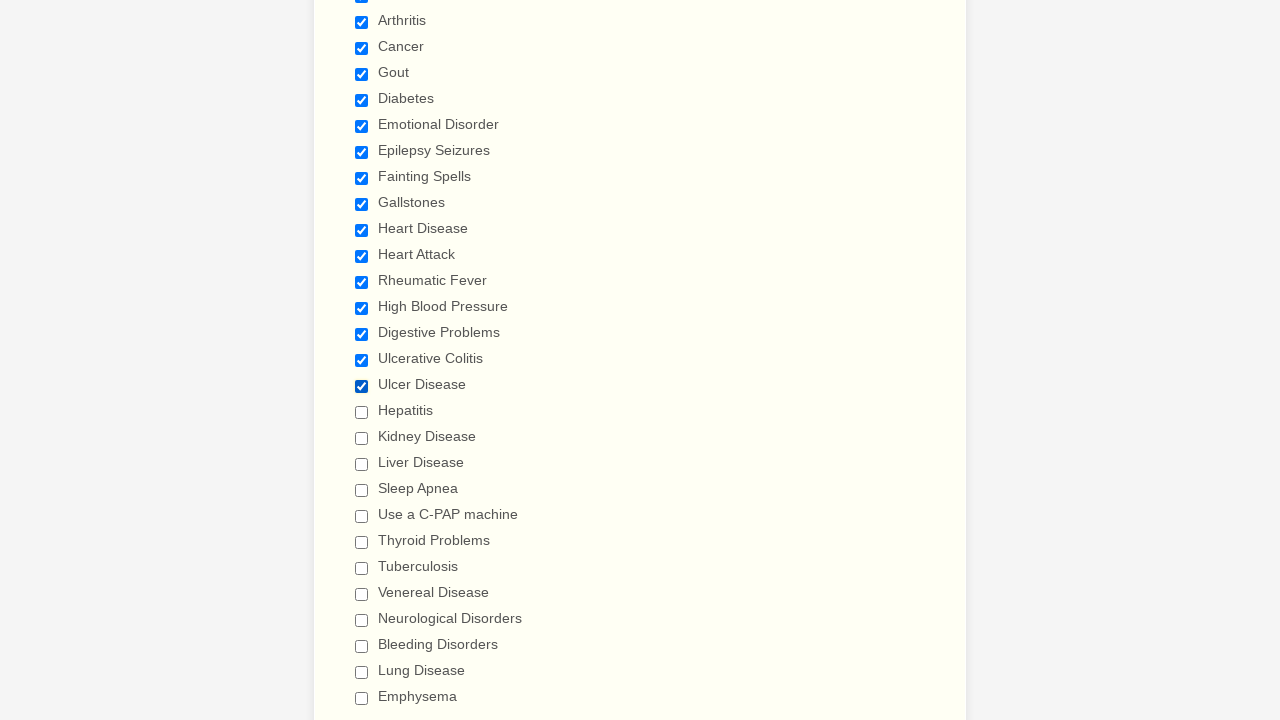

Clicked checkbox at index 17 (was unchecked) at (362, 412) on input[type='checkbox'] >> nth=17
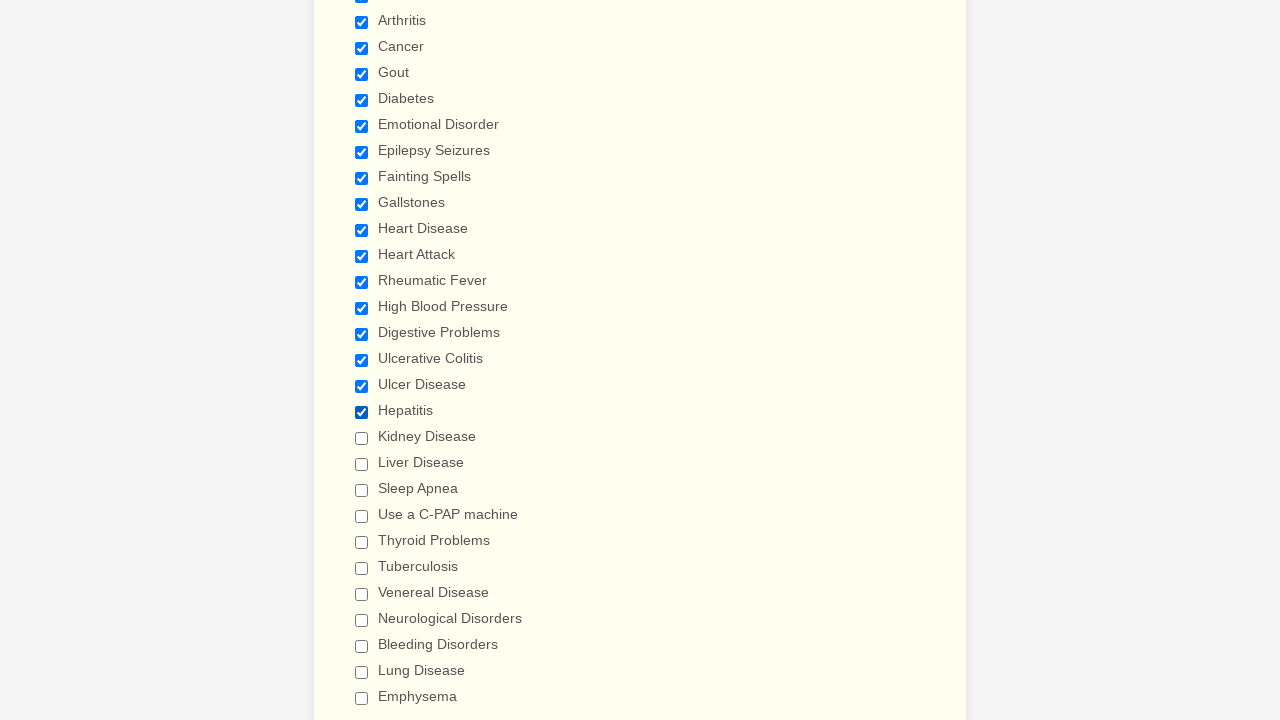

Clicked checkbox at index 18 (was unchecked) at (362, 438) on input[type='checkbox'] >> nth=18
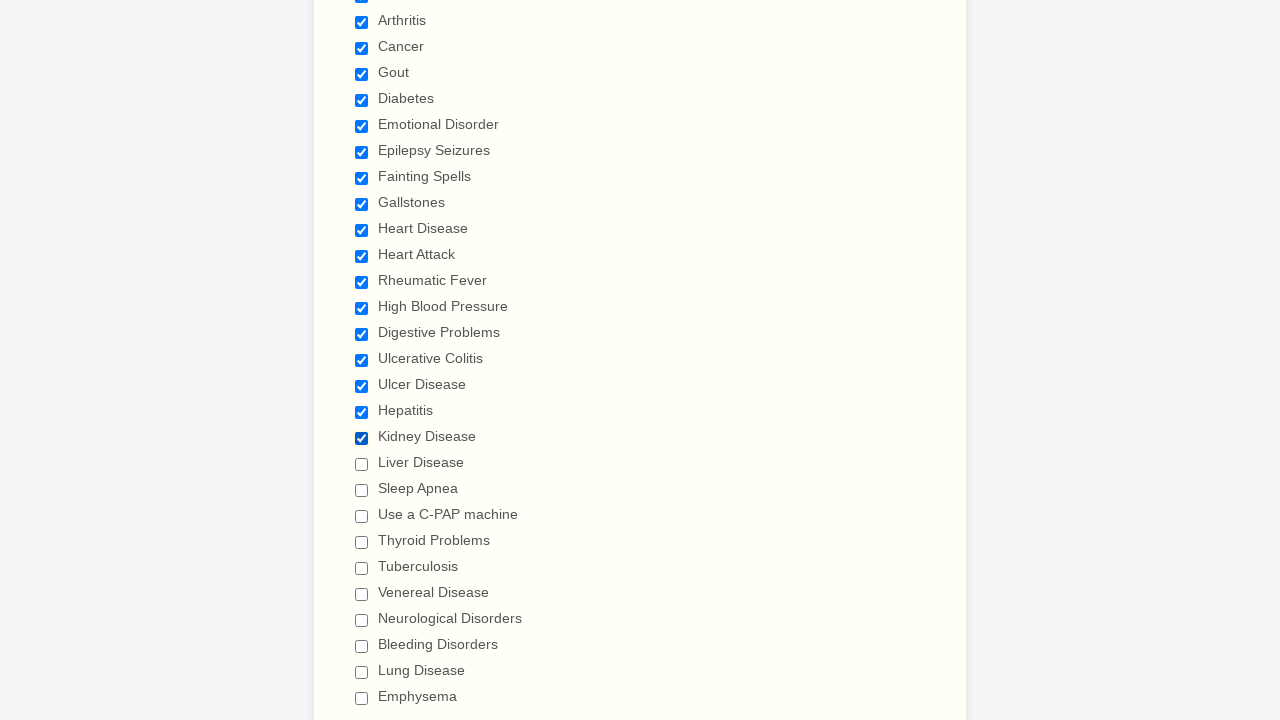

Clicked checkbox at index 19 (was unchecked) at (362, 464) on input[type='checkbox'] >> nth=19
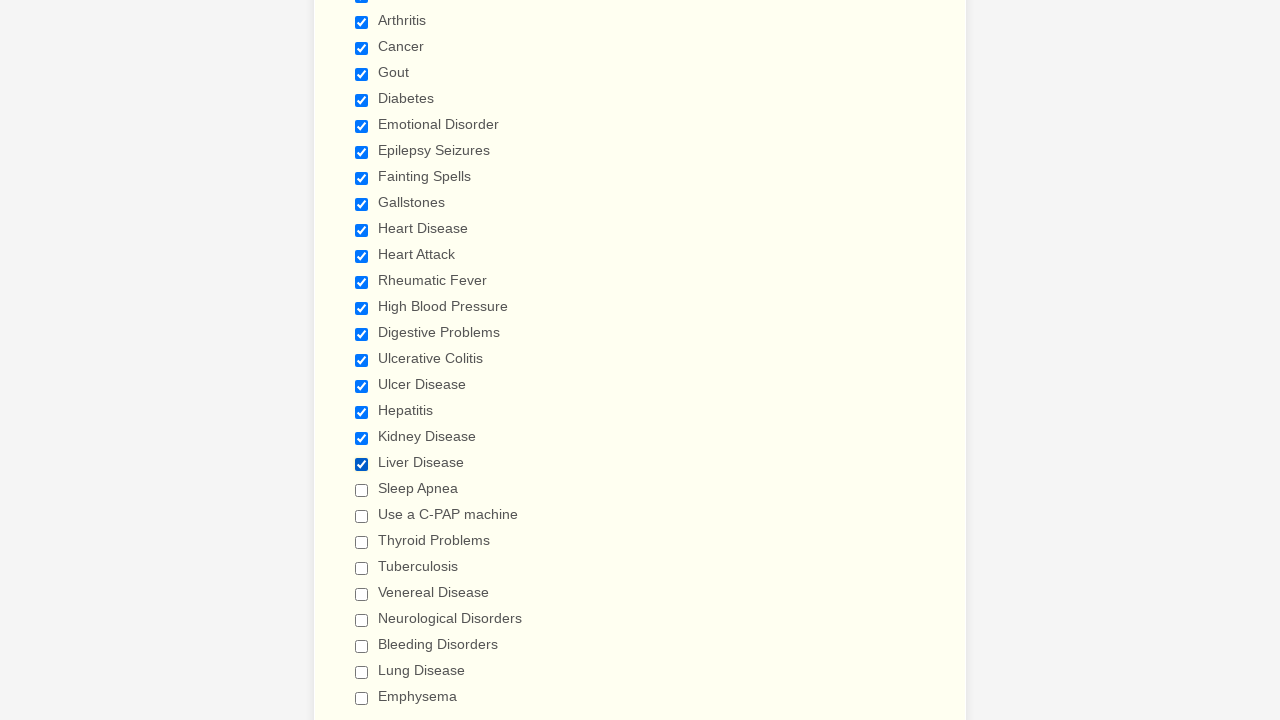

Clicked checkbox at index 20 (was unchecked) at (362, 490) on input[type='checkbox'] >> nth=20
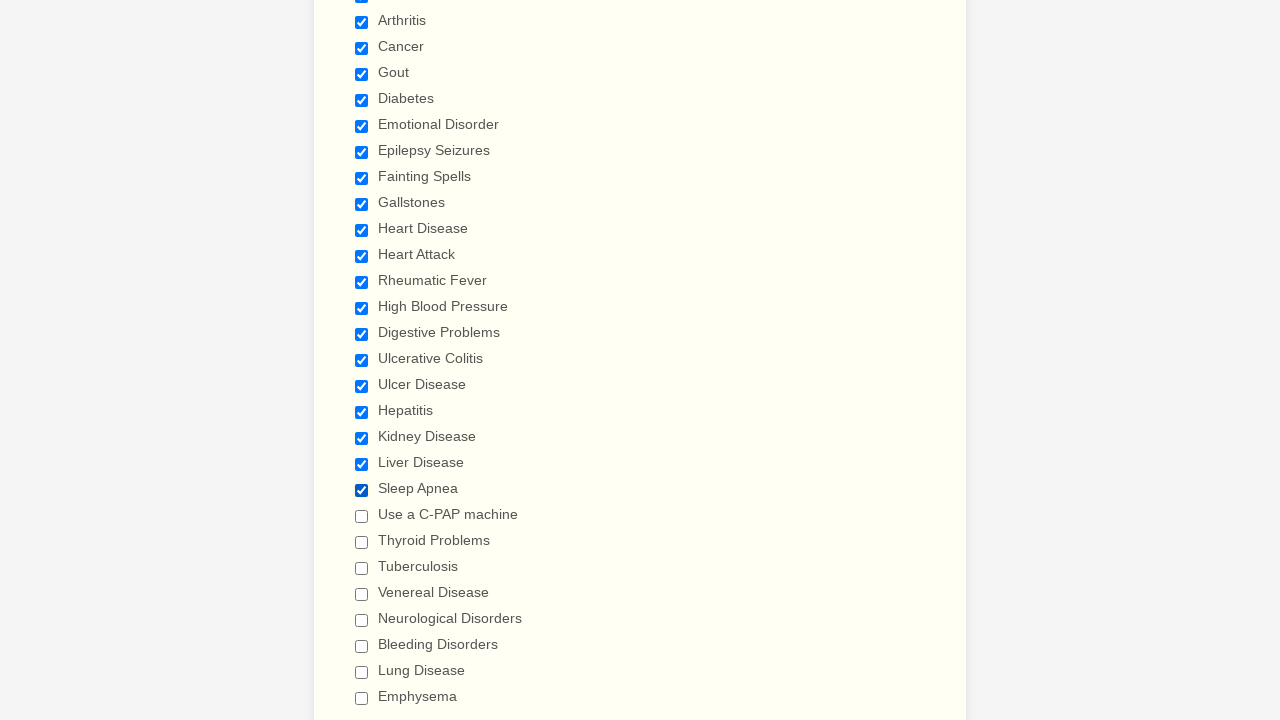

Clicked checkbox at index 21 (was unchecked) at (362, 516) on input[type='checkbox'] >> nth=21
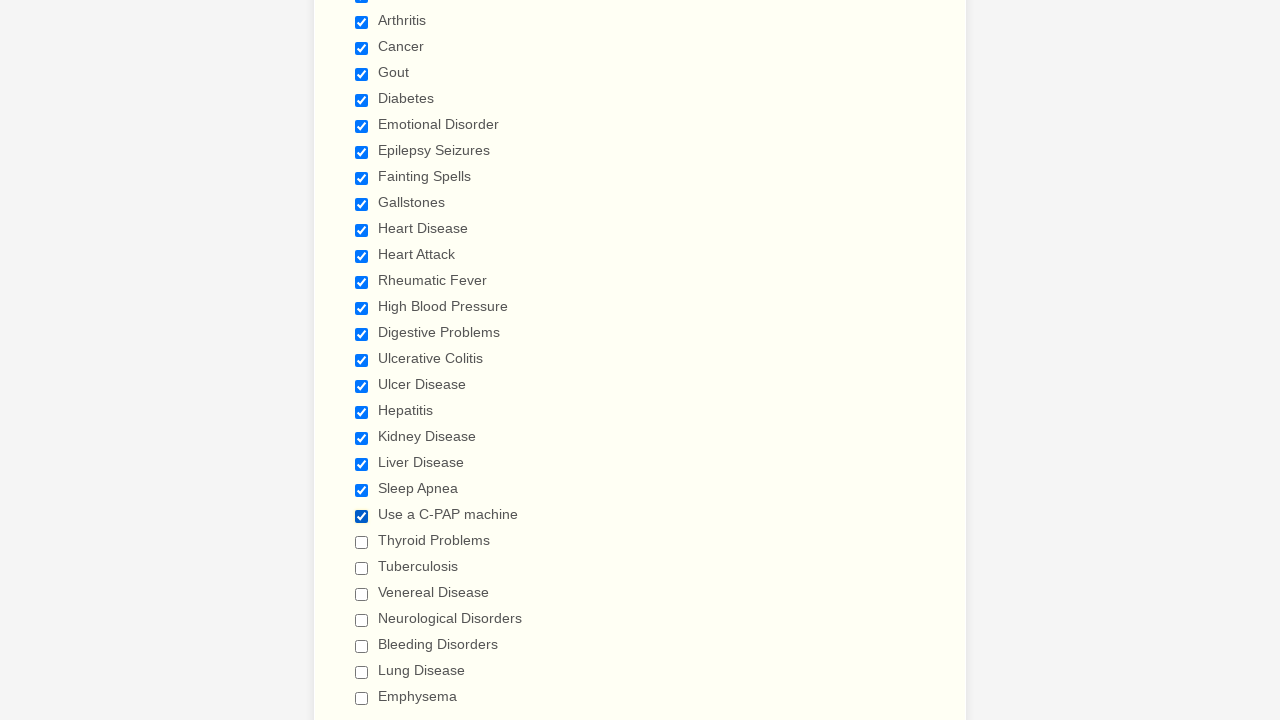

Clicked checkbox at index 22 (was unchecked) at (362, 542) on input[type='checkbox'] >> nth=22
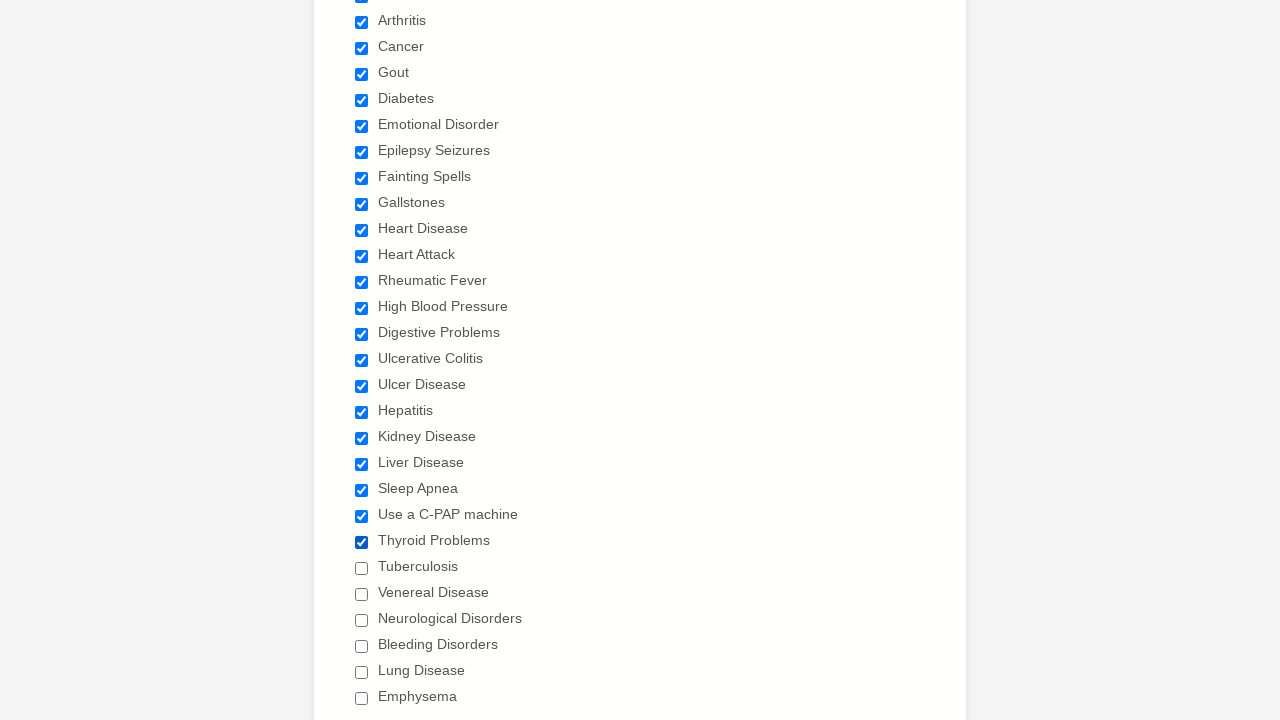

Clicked checkbox at index 23 (was unchecked) at (362, 568) on input[type='checkbox'] >> nth=23
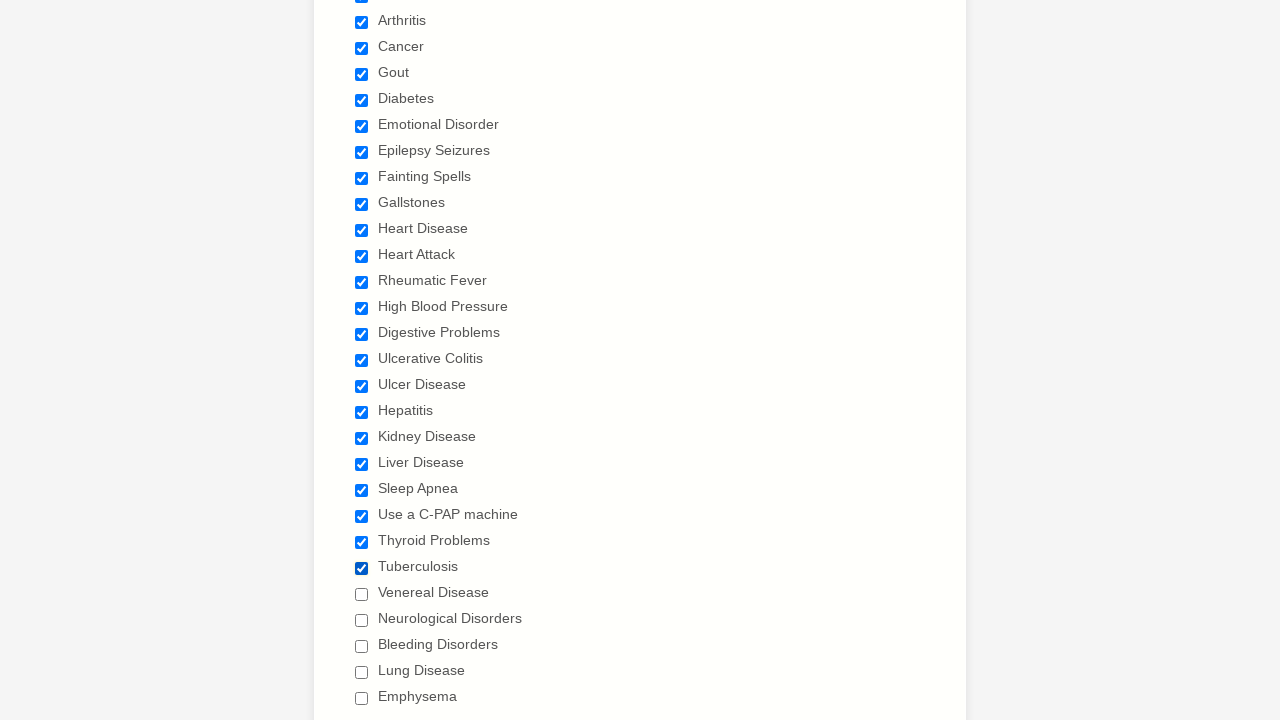

Clicked checkbox at index 24 (was unchecked) at (362, 594) on input[type='checkbox'] >> nth=24
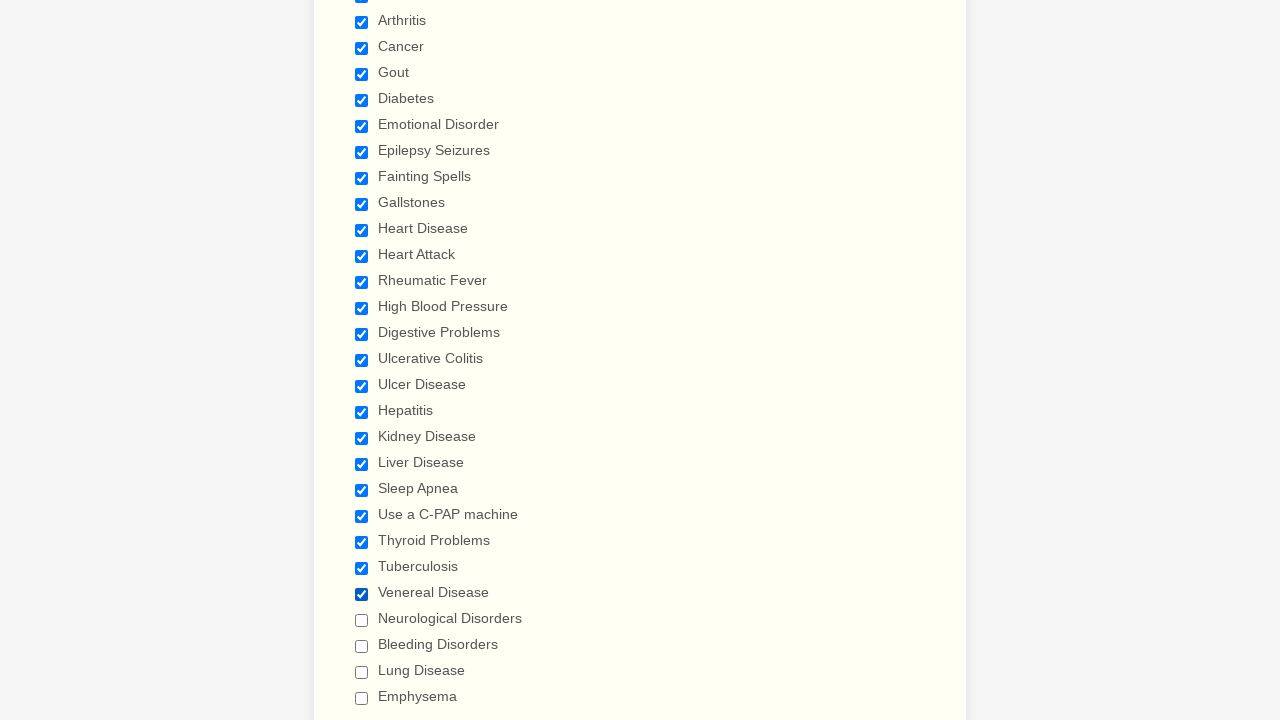

Clicked checkbox at index 25 (was unchecked) at (362, 620) on input[type='checkbox'] >> nth=25
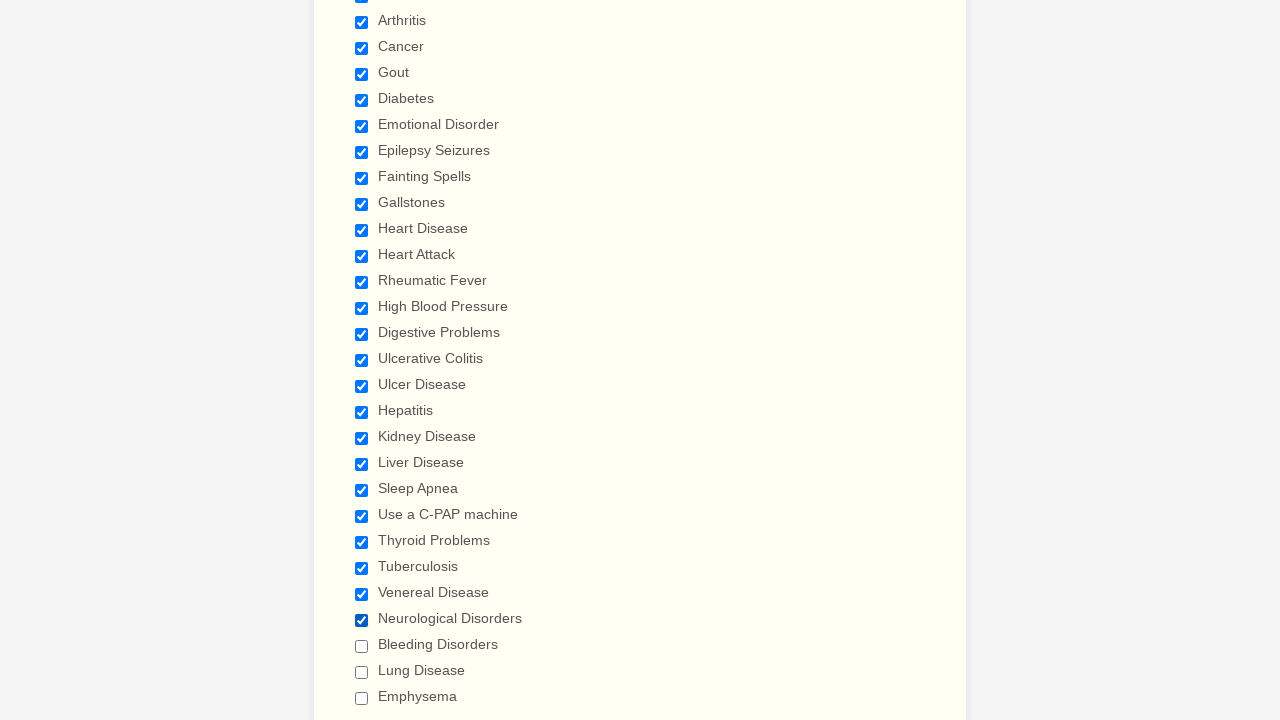

Clicked checkbox at index 26 (was unchecked) at (362, 646) on input[type='checkbox'] >> nth=26
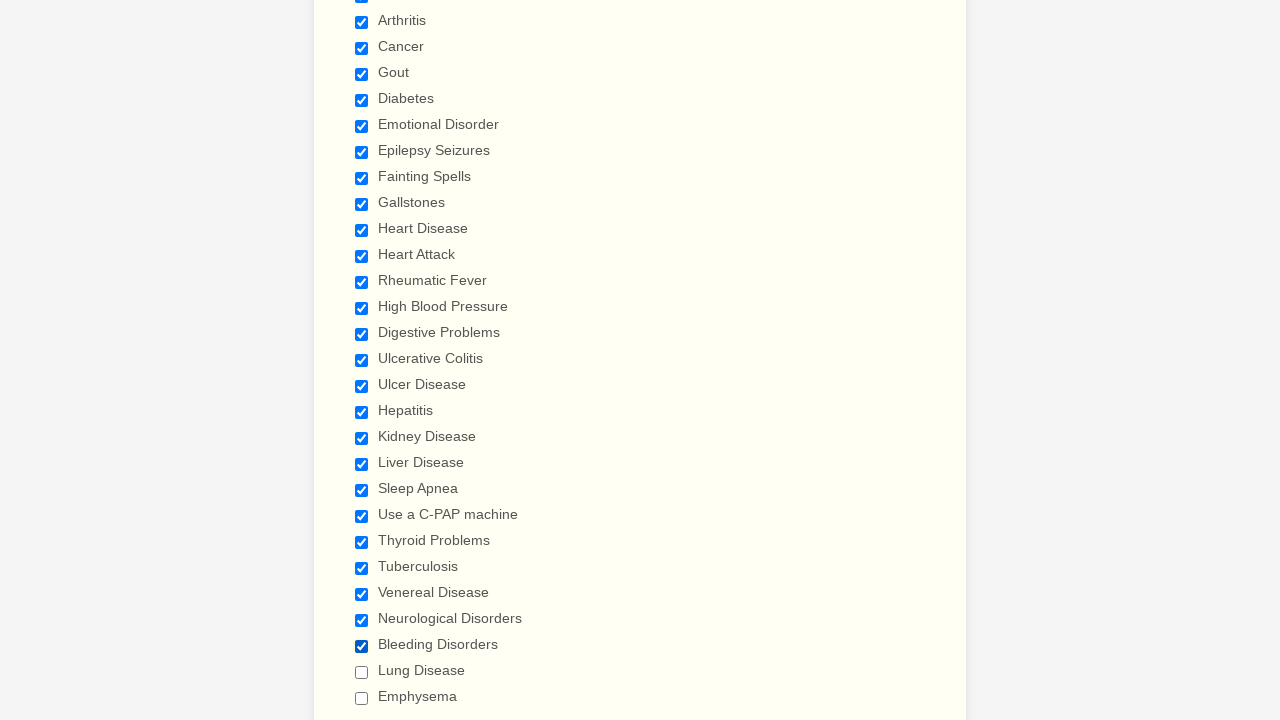

Clicked checkbox at index 27 (was unchecked) at (362, 672) on input[type='checkbox'] >> nth=27
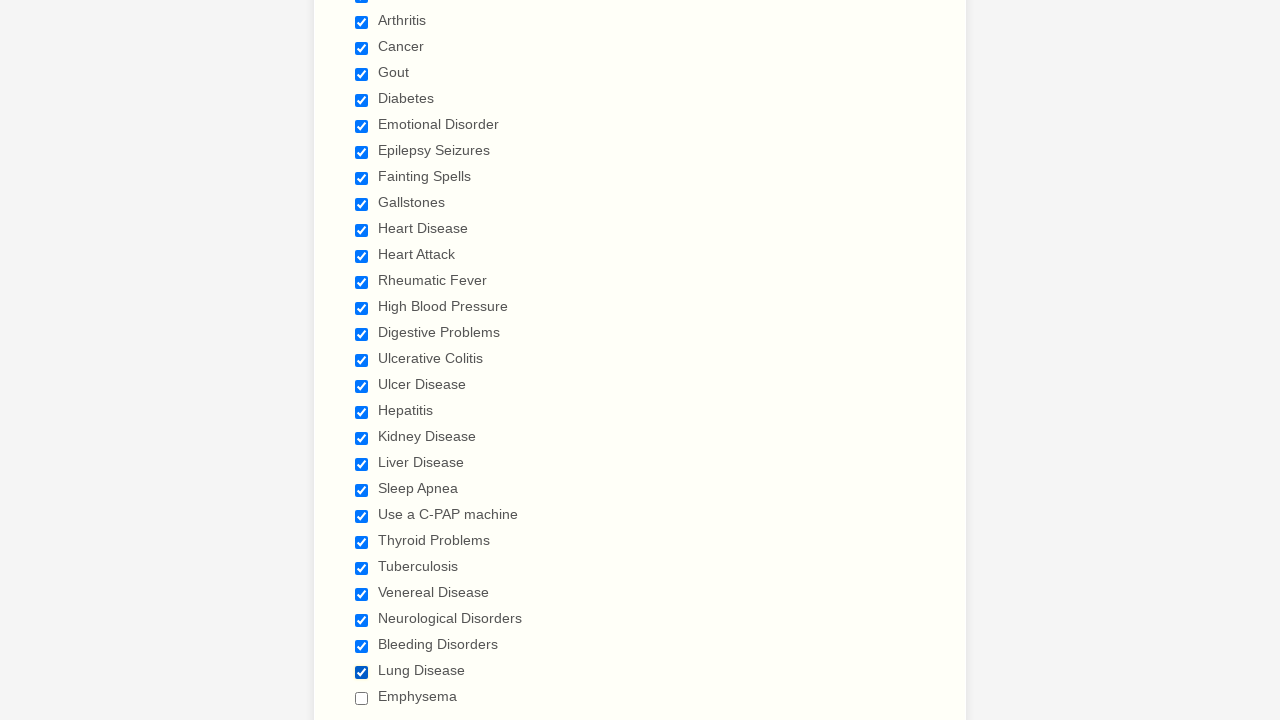

Clicked checkbox at index 28 (was unchecked) at (362, 698) on input[type='checkbox'] >> nth=28
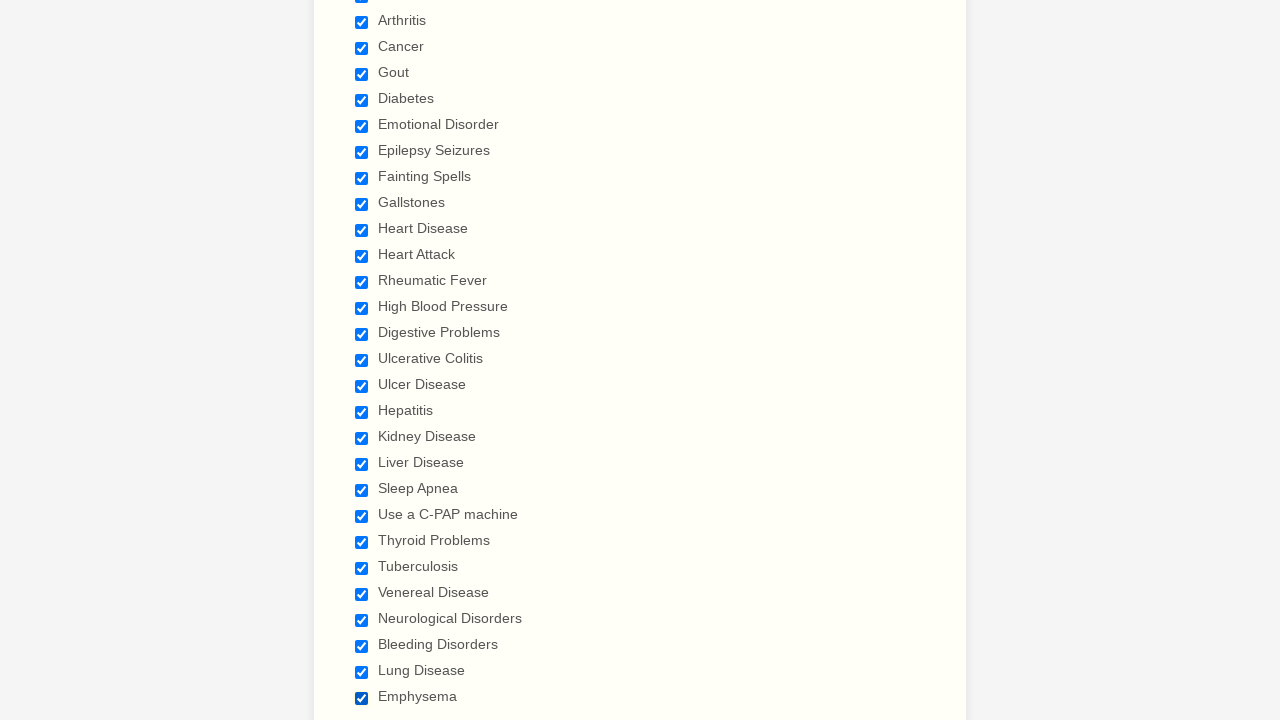

Cleared all cookies from the browser context
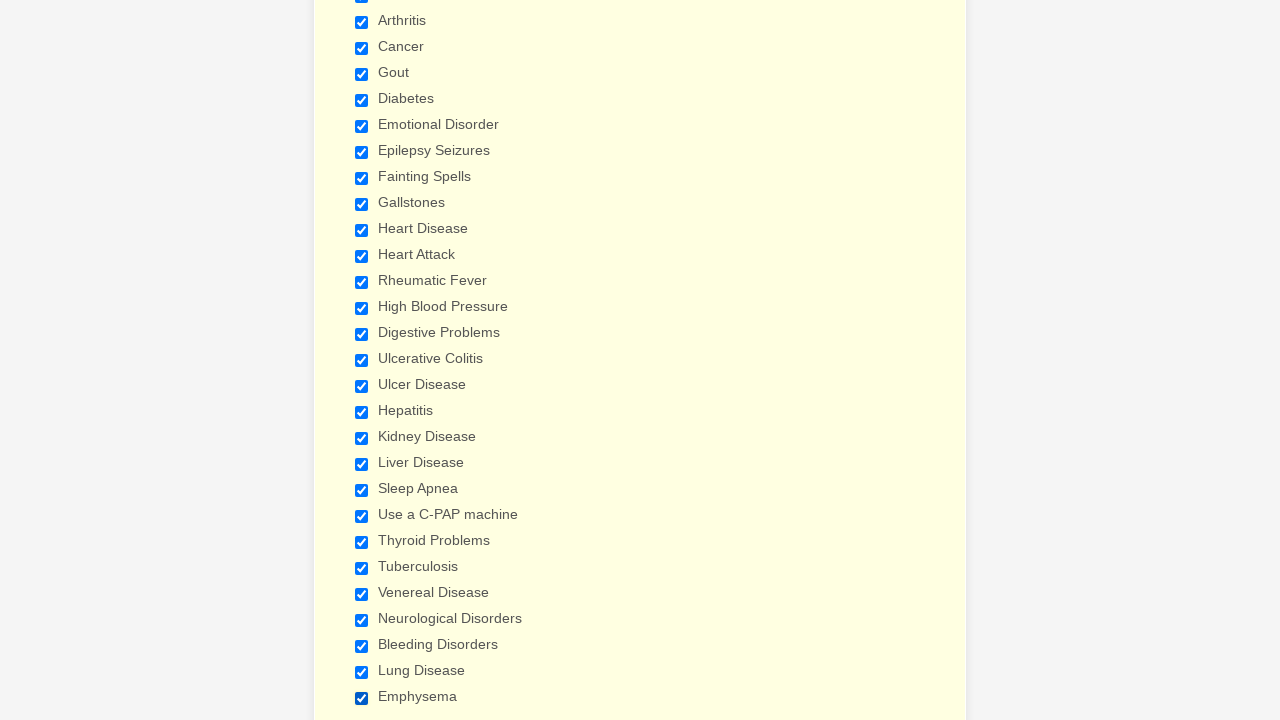

Refreshed the page after clearing cookies
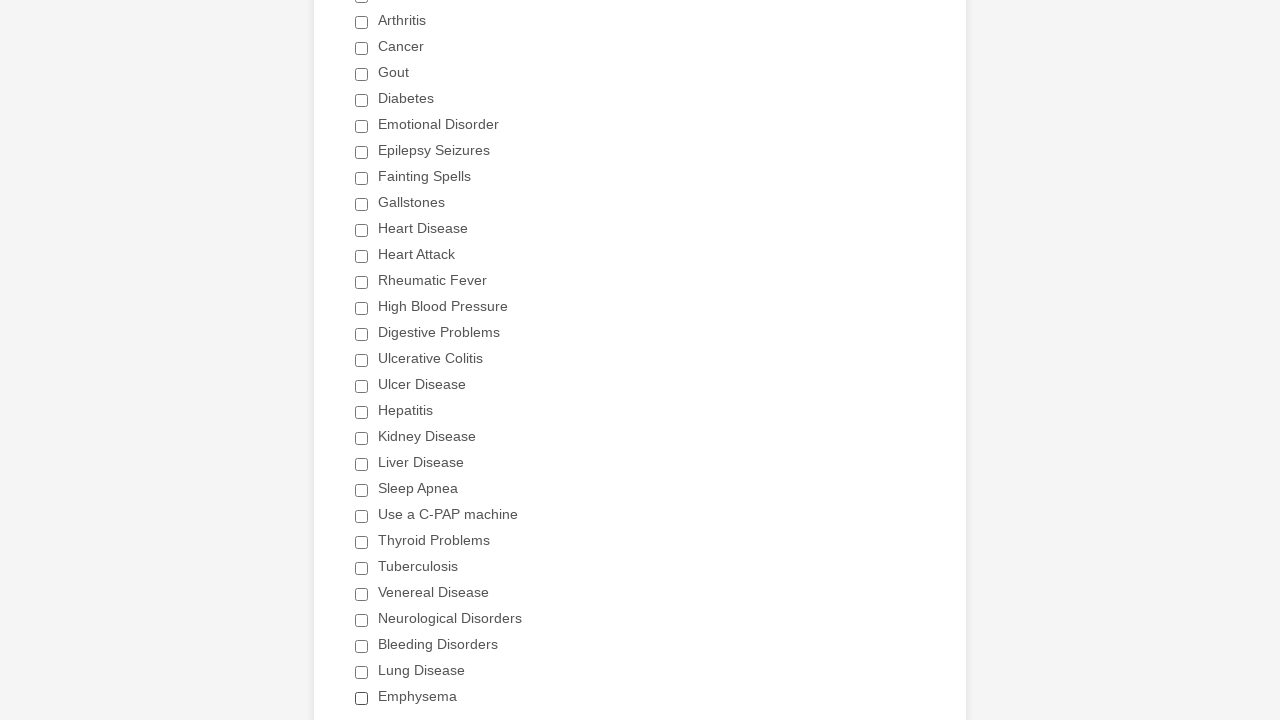

Located all checkboxes after page refresh
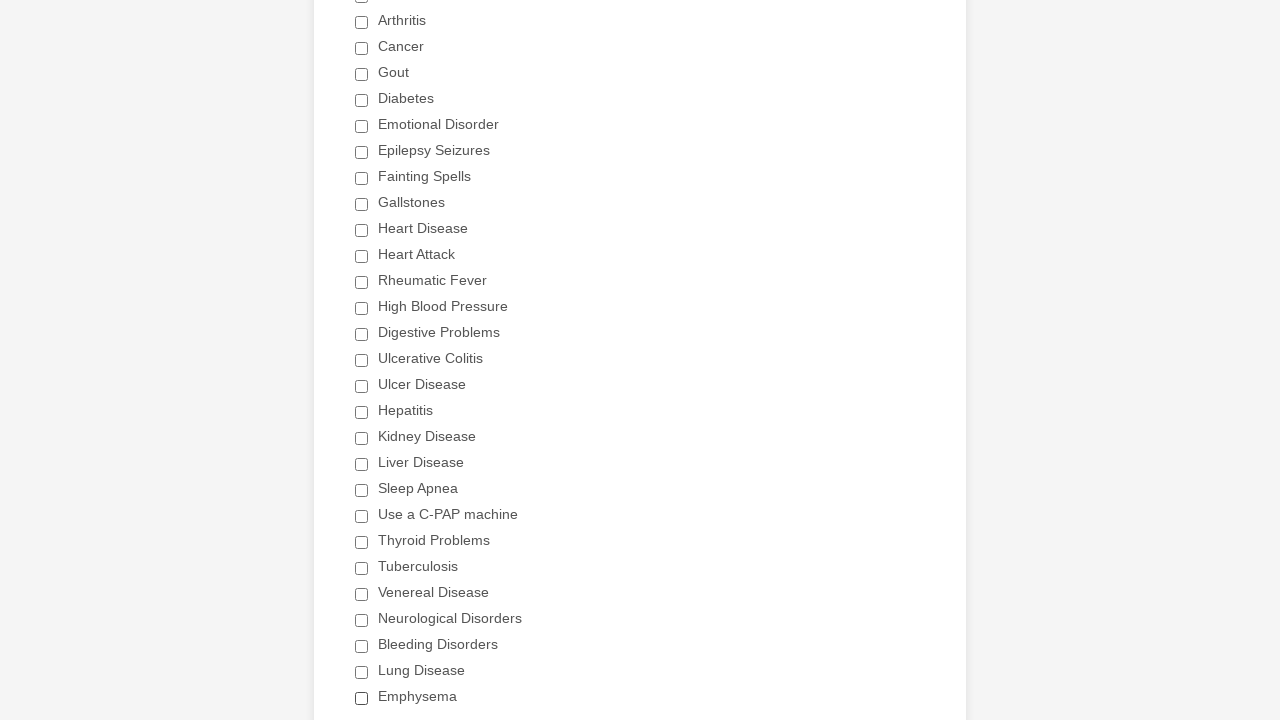

Counted 29 checkboxes after refresh
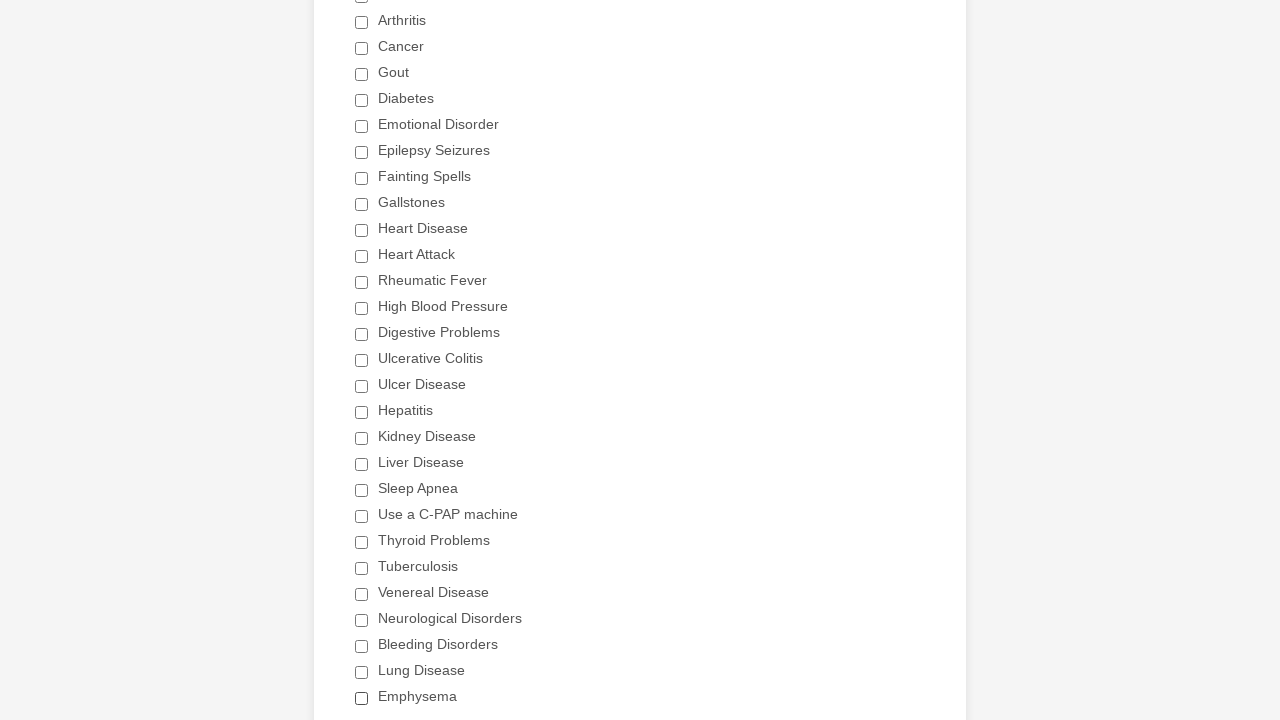

Selected the 'Heart Attack' checkbox after page refresh at (362, 256) on input[type='checkbox'] >> nth=11
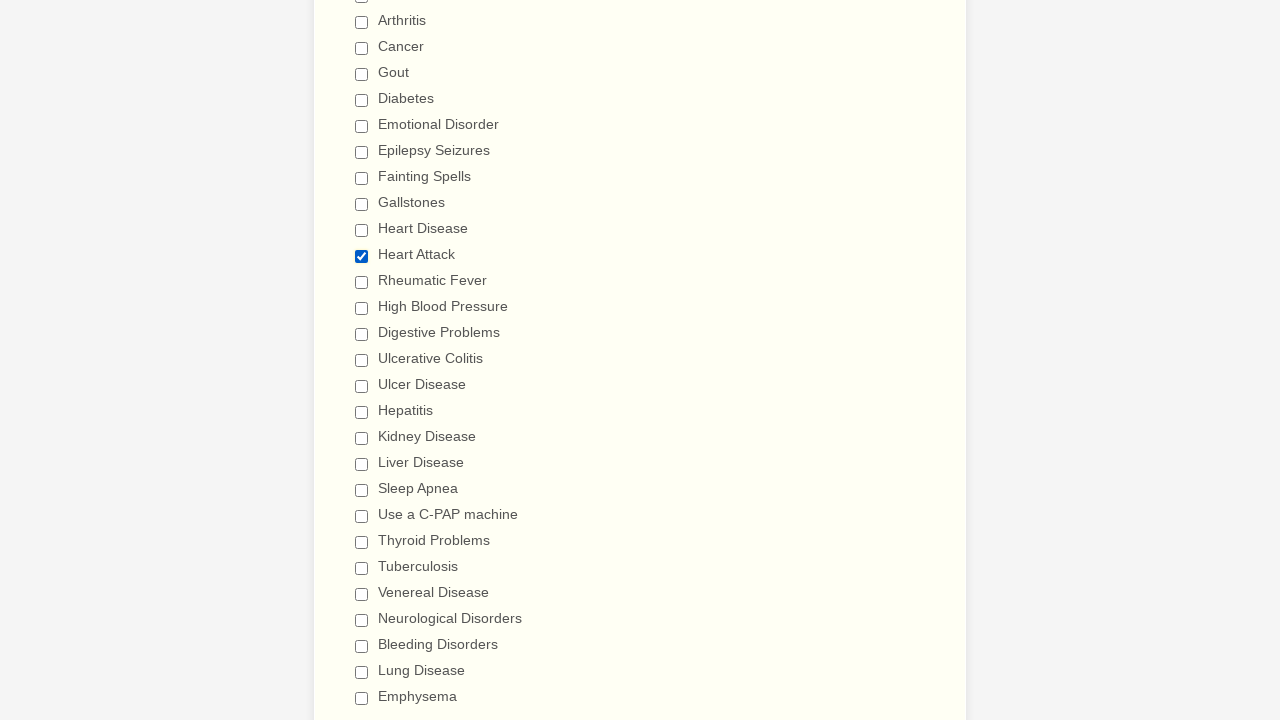

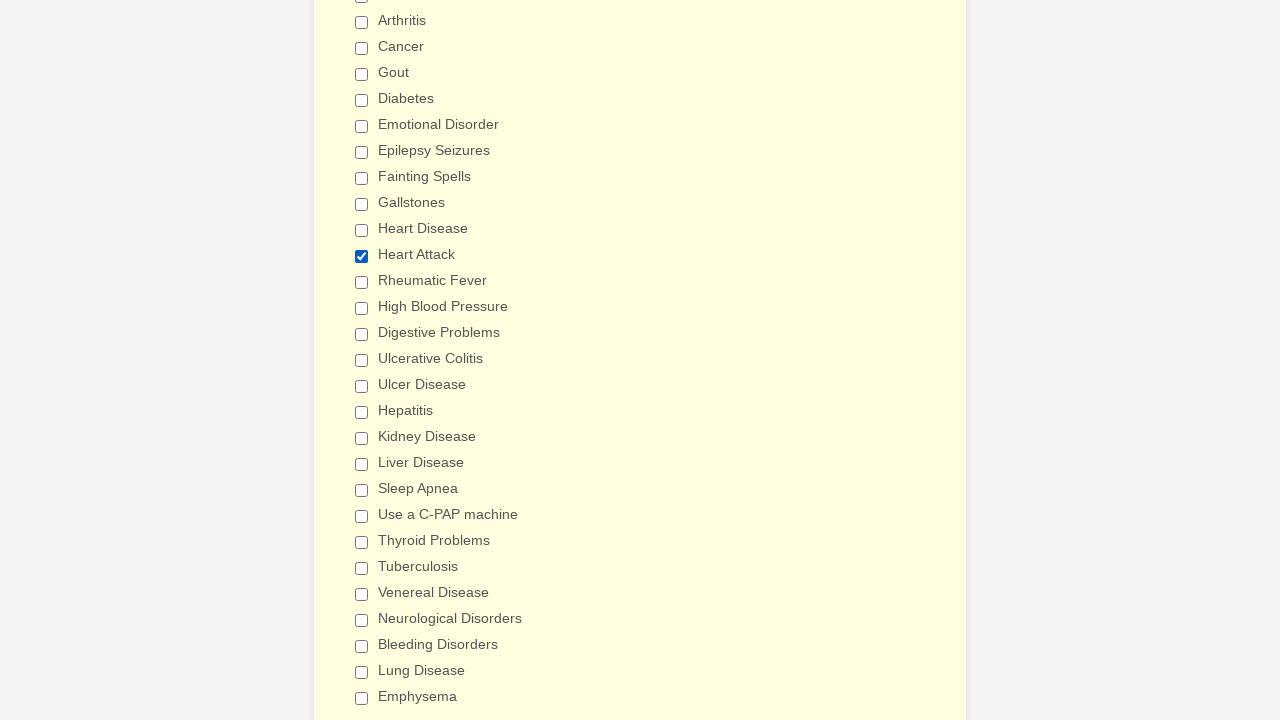